Navigates to a table page and interacts with table elements to verify table structure and content

Starting URL: https://www.leafground.com/table.xhtml

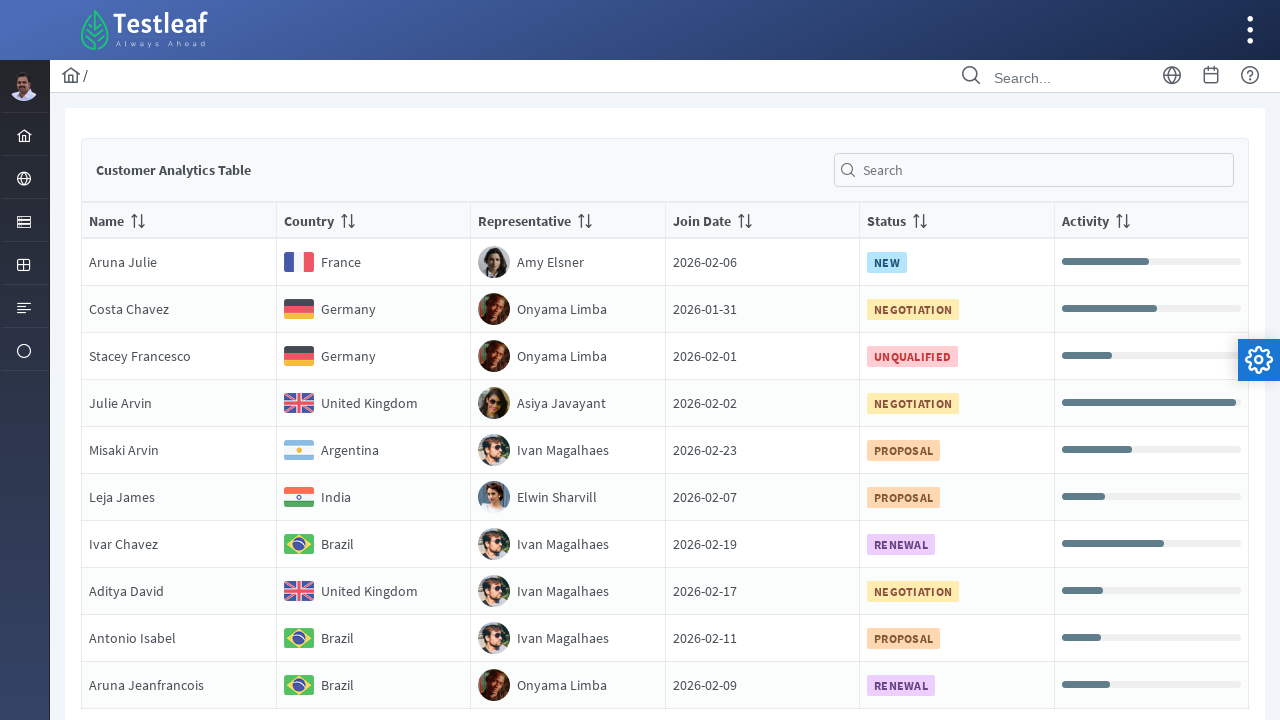

Navigated to table page
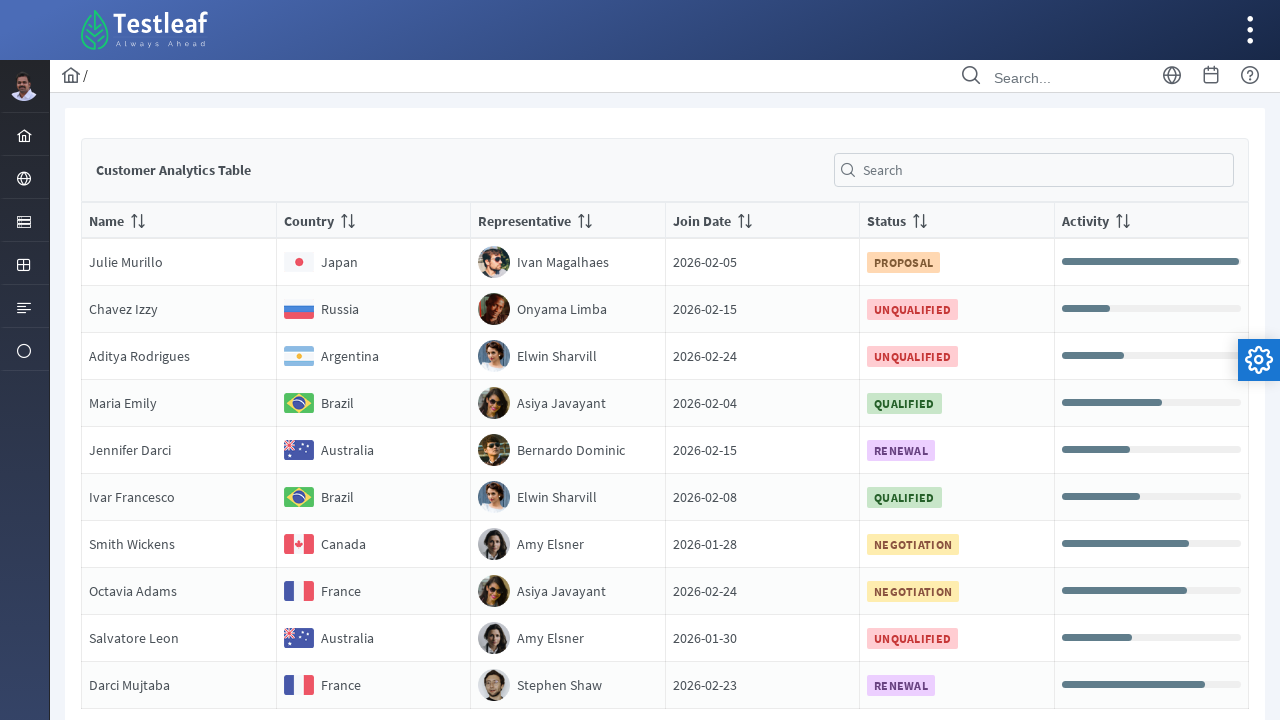

Located the table element
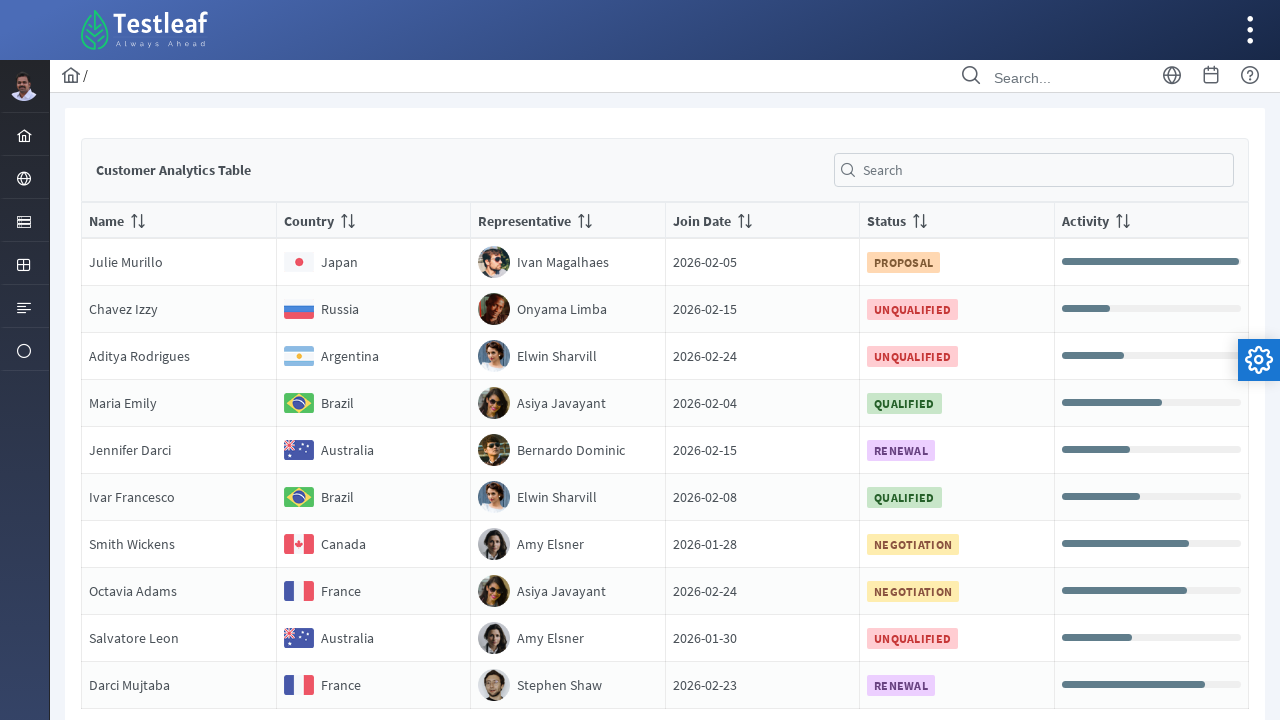

Retrieved all column headers from table
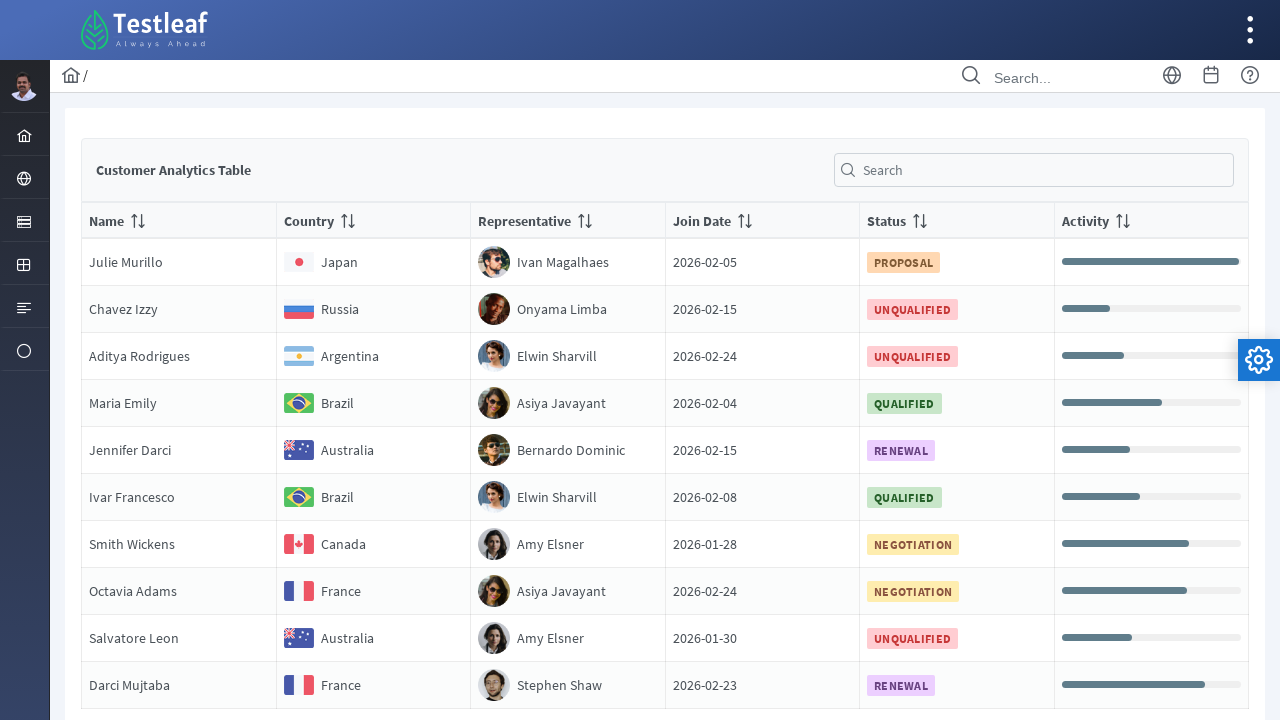

Counted table columns: 6 columns found
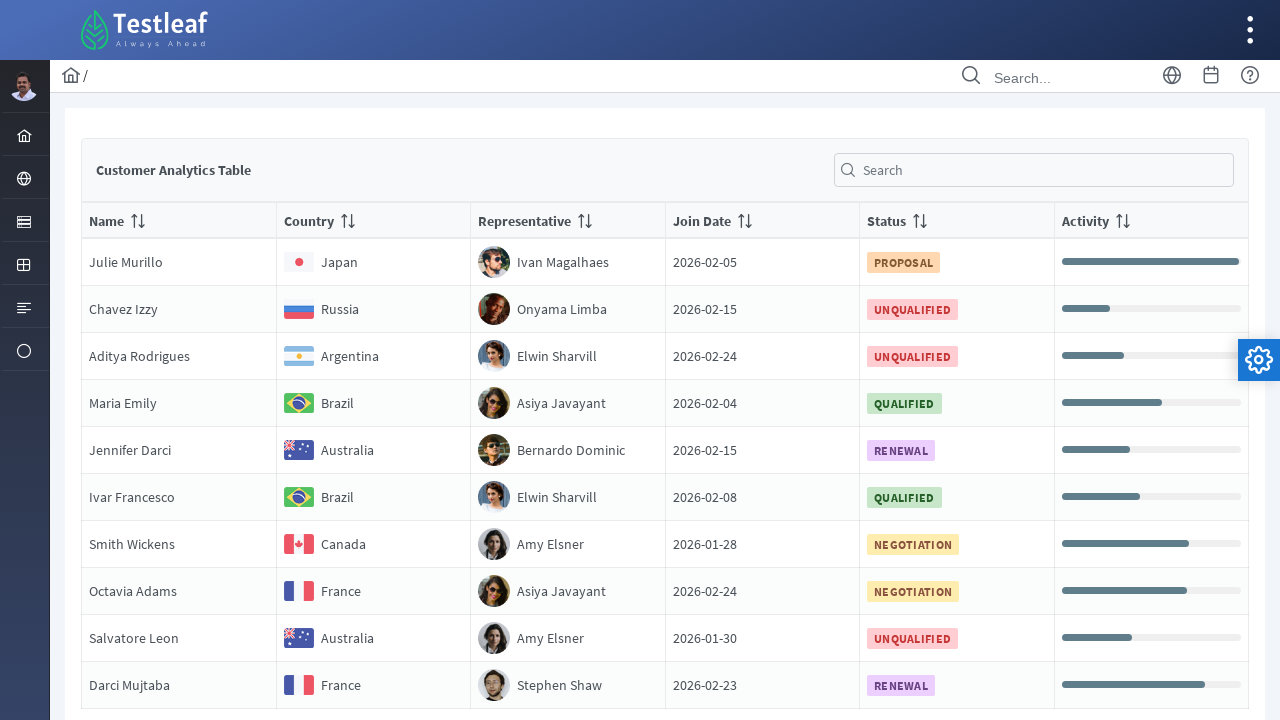

Retrieved all rows from table
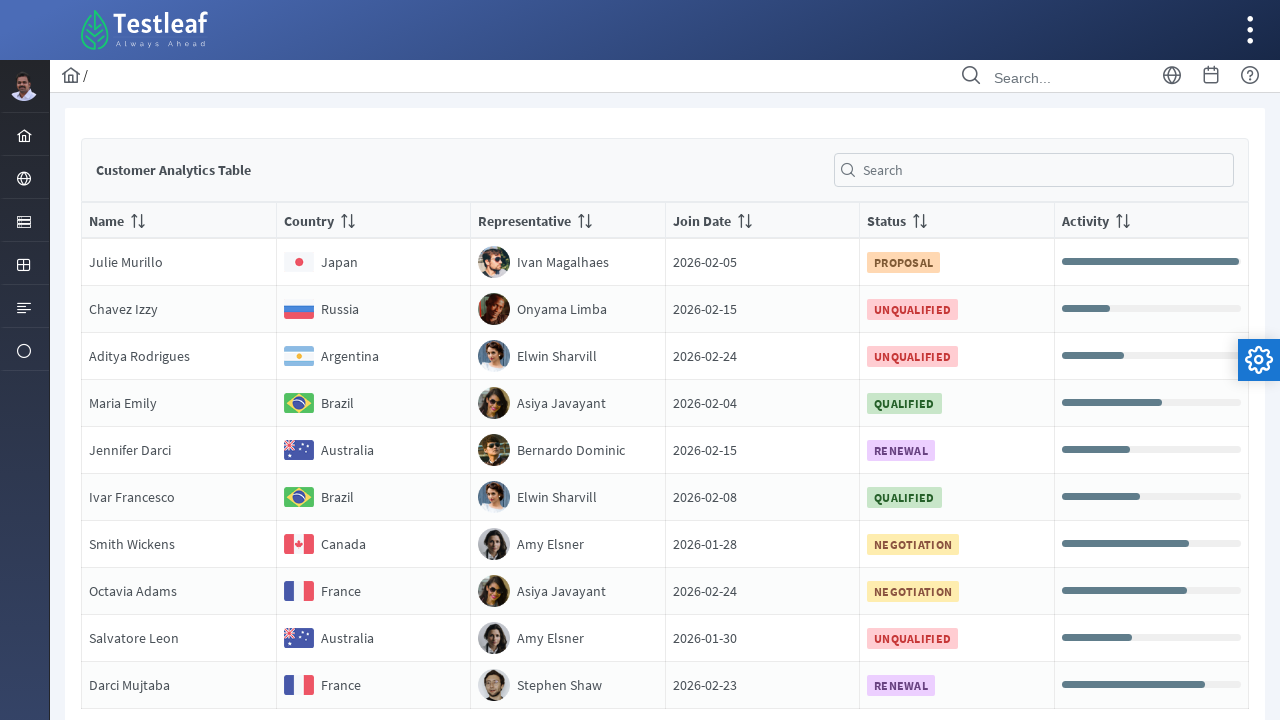

Counted table rows: 11 rows found
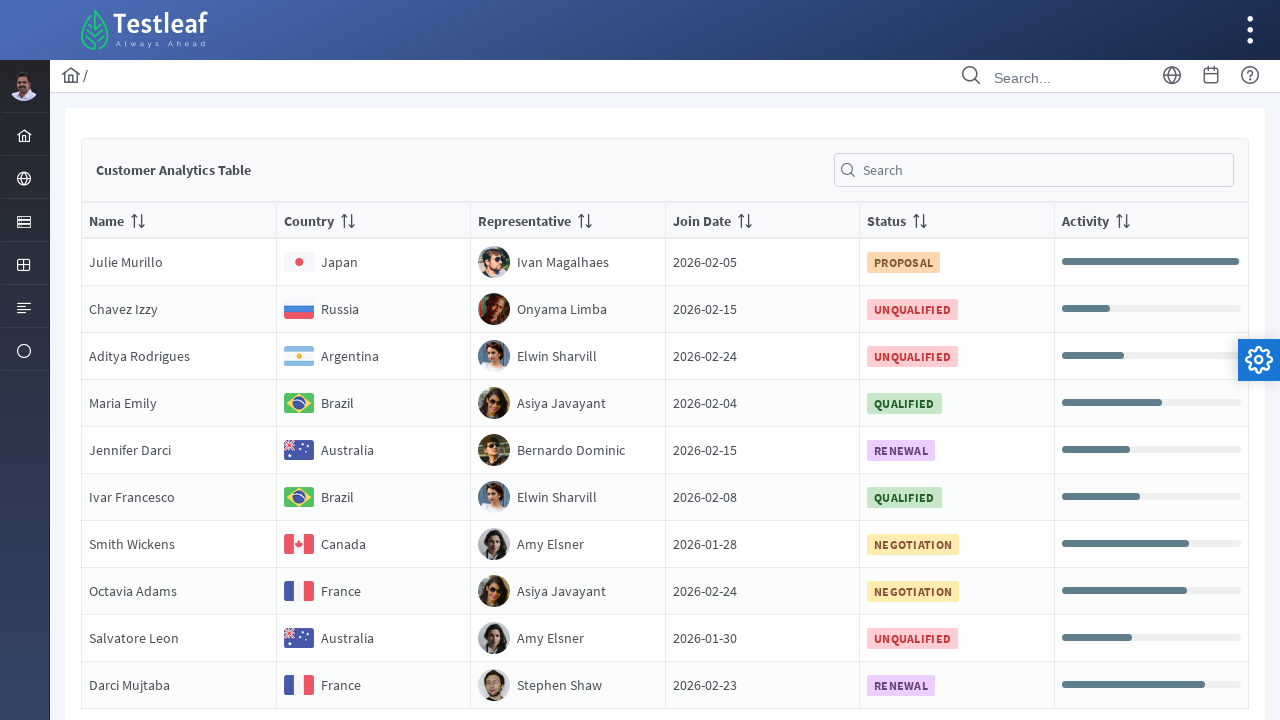

Retrieved text from cell at row 2, column 2: 'Country
                                Russia'
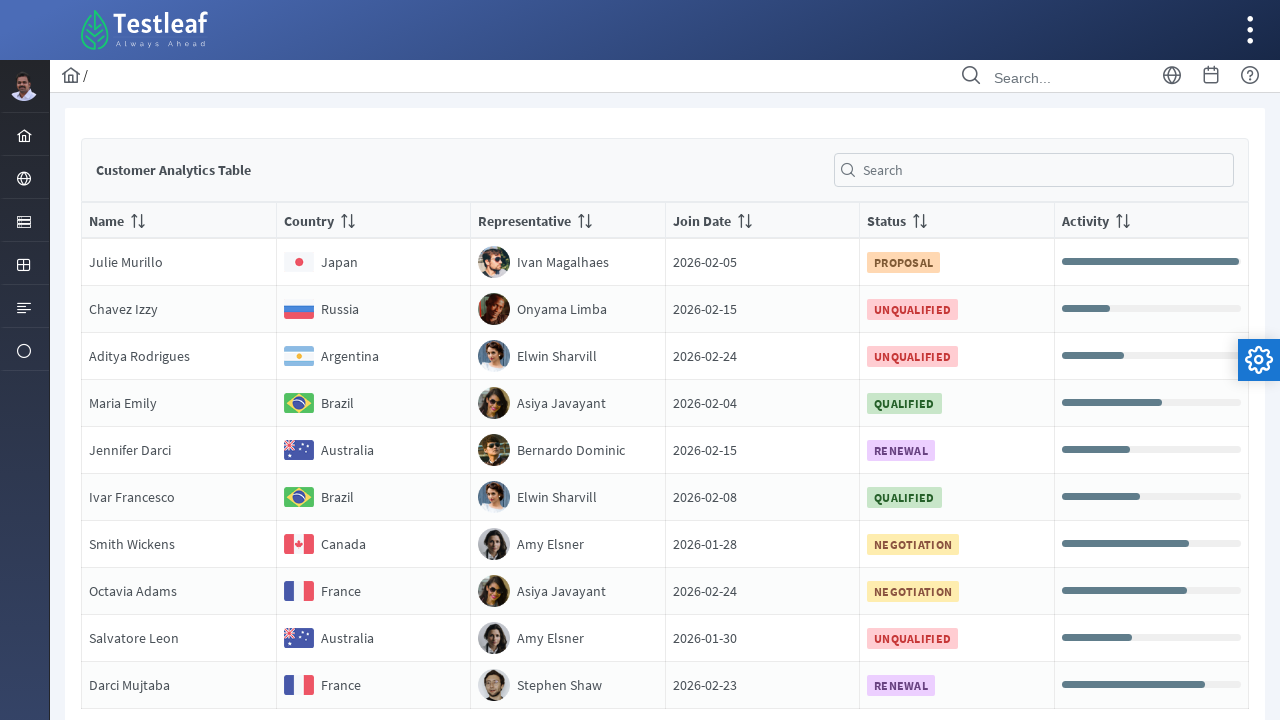

Retrieved text from row 1, column 2: 'Country
                                Japan'
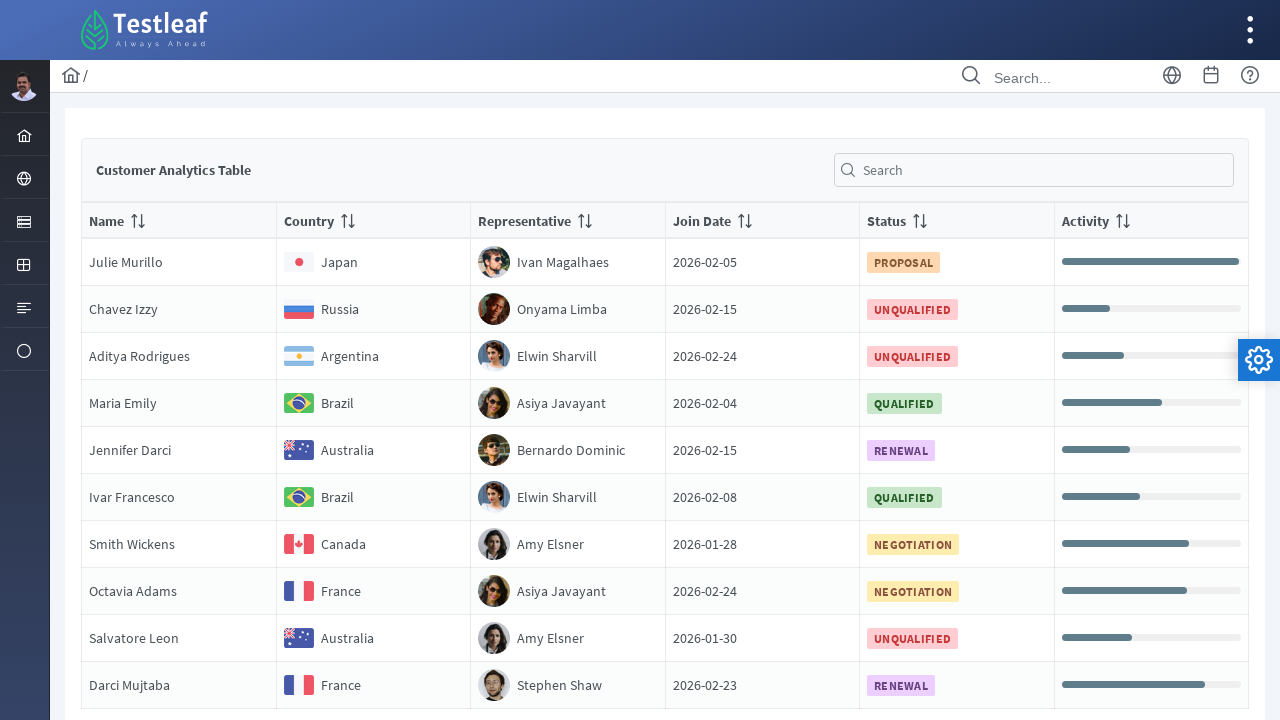

Retrieved text from row 2, column 2: 'Country
                                Russia'
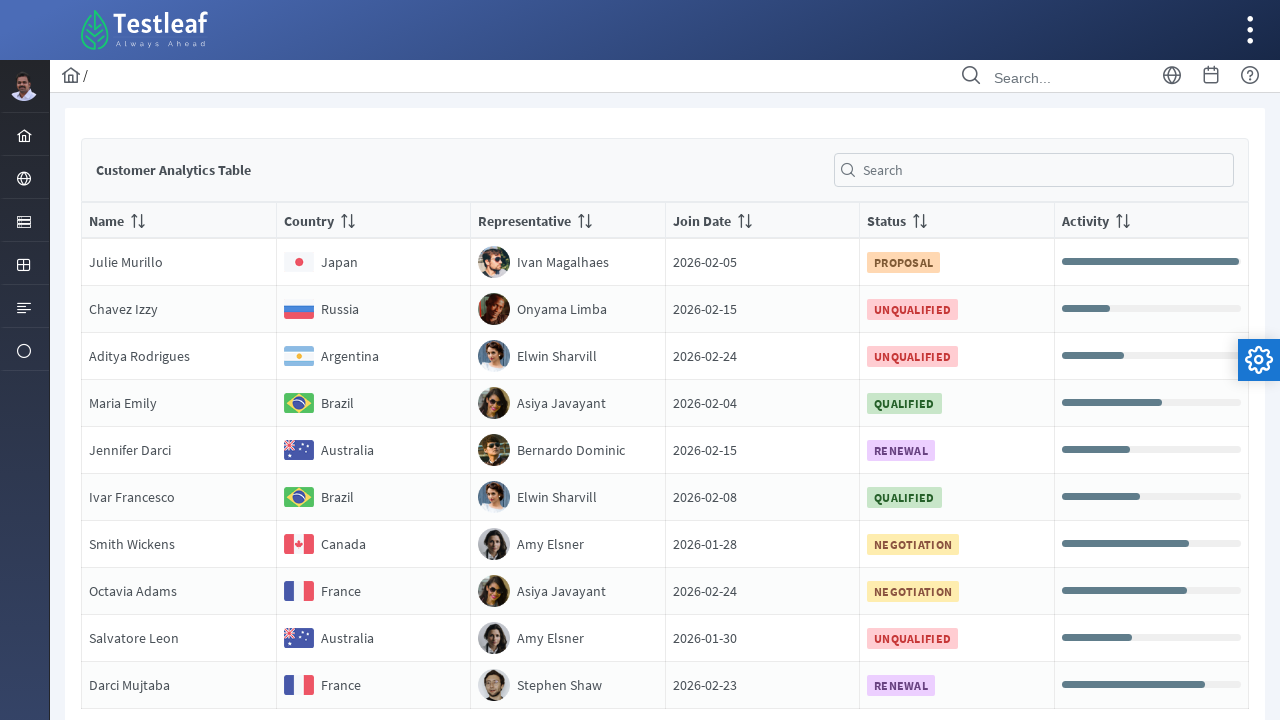

Retrieved text from row 3, column 2: 'Country
                                Argentina'
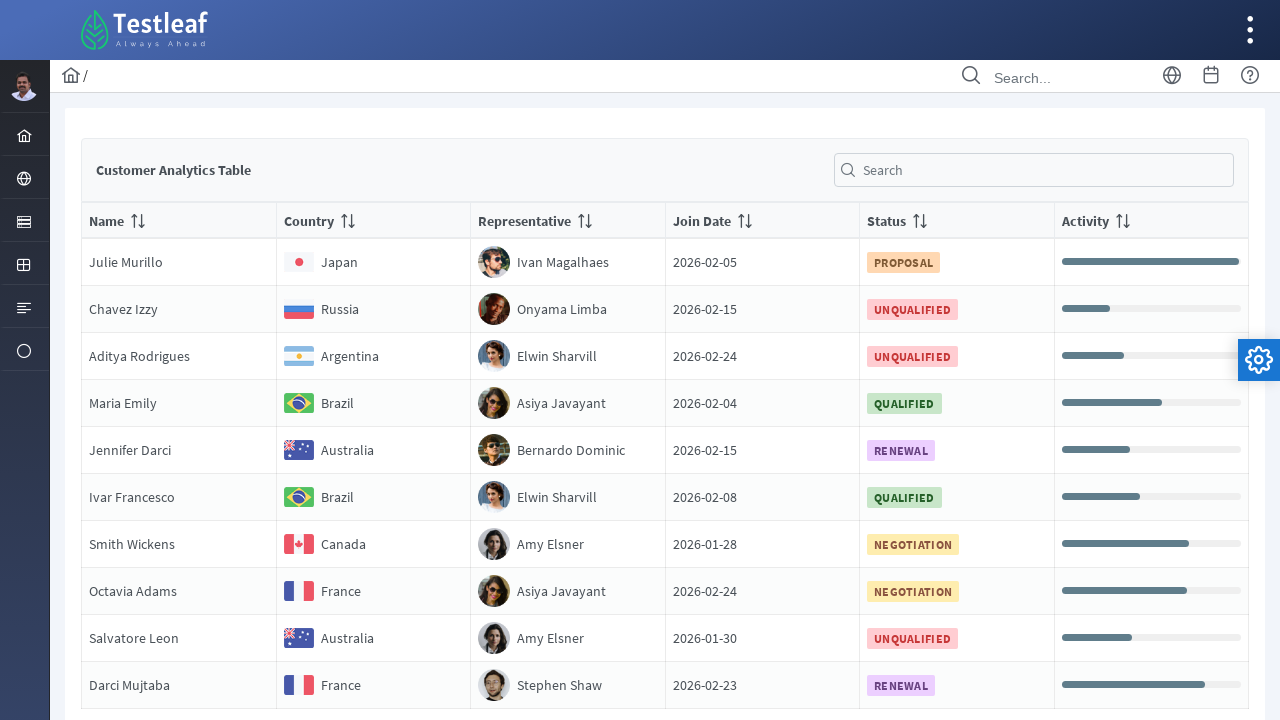

Retrieved text from row 4, column 2: 'Country
                                Brazil'
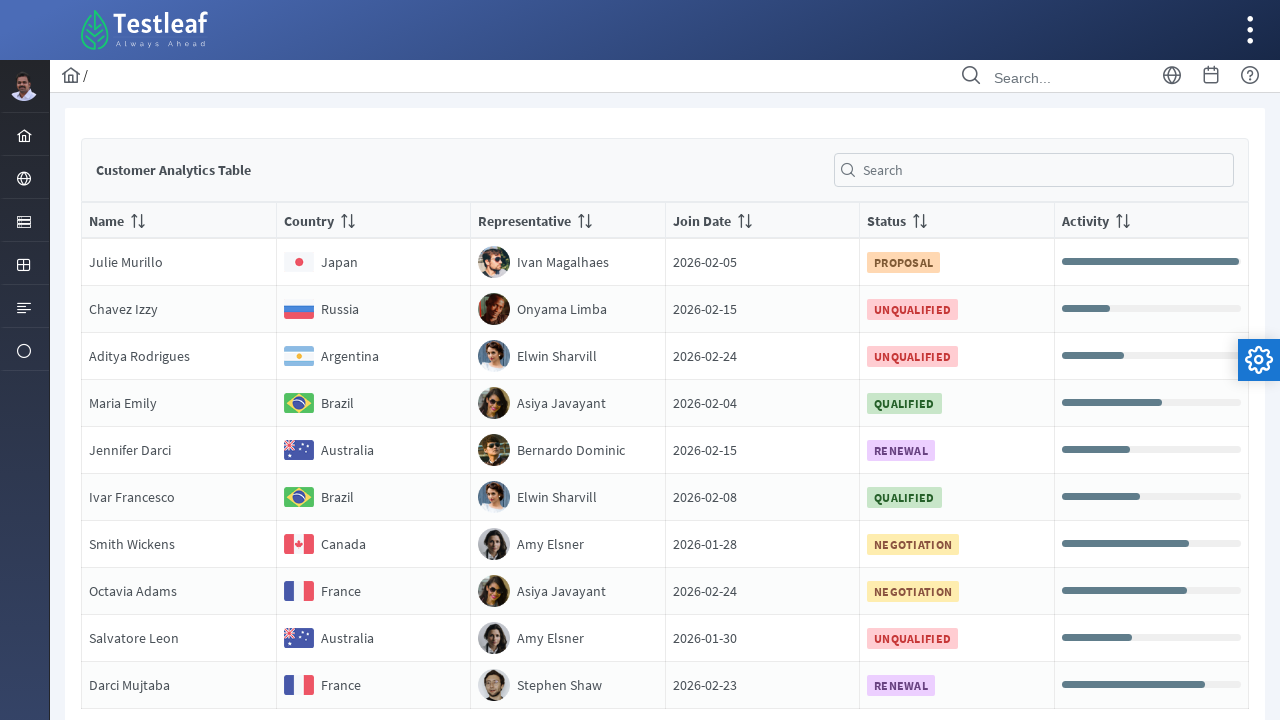

Retrieved text from row 5, column 2: 'Country
                                Australia'
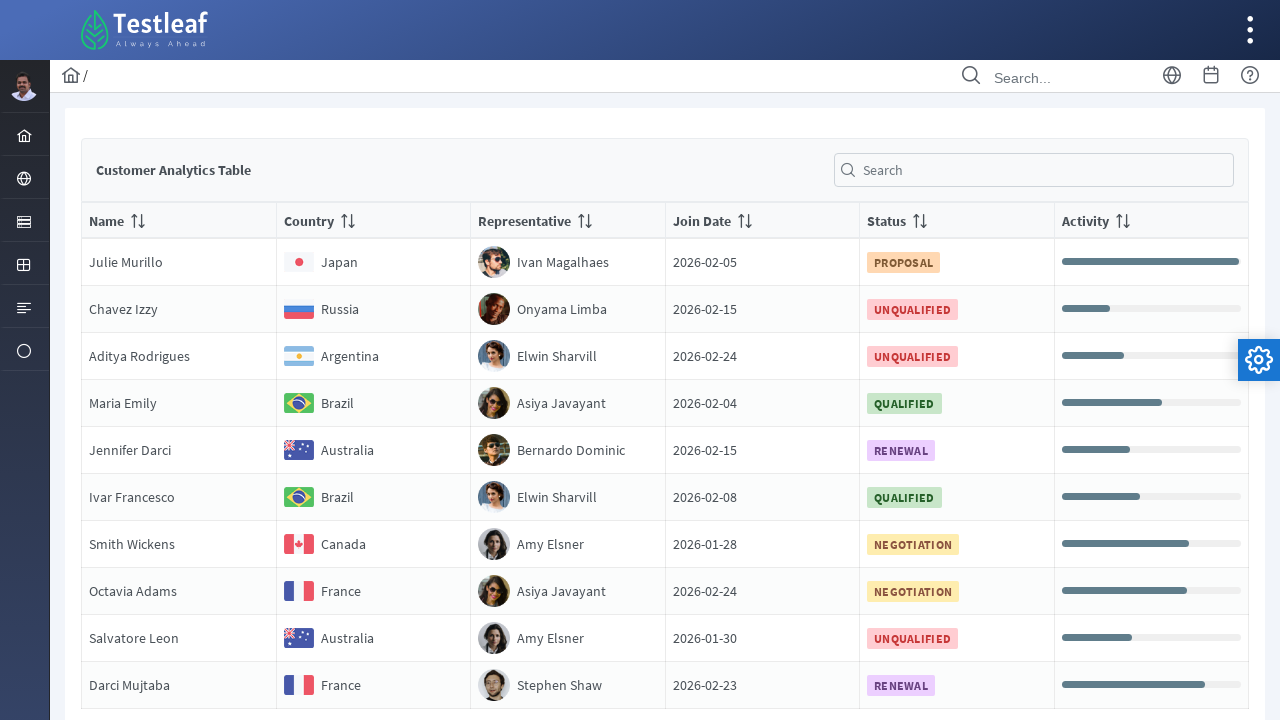

Retrieved text from row 6, column 2: 'Country
                                Brazil'
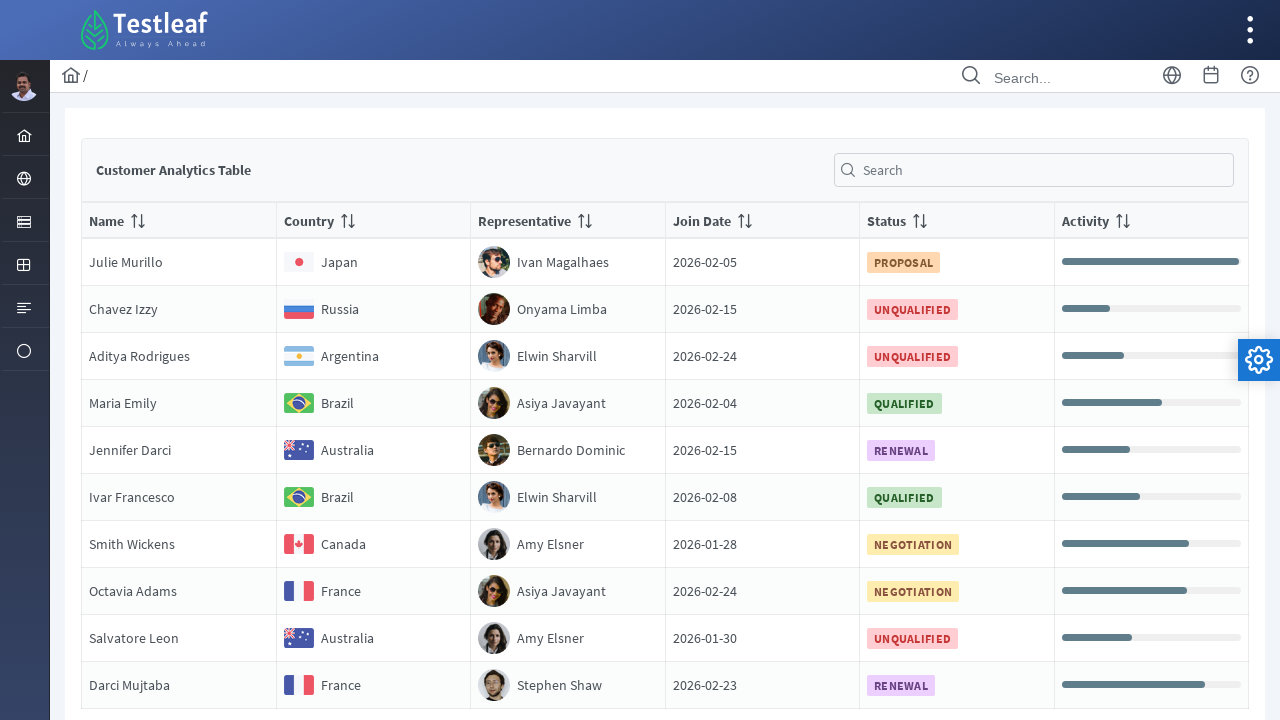

Retrieved text from row 7, column 2: 'Country
                                Canada'
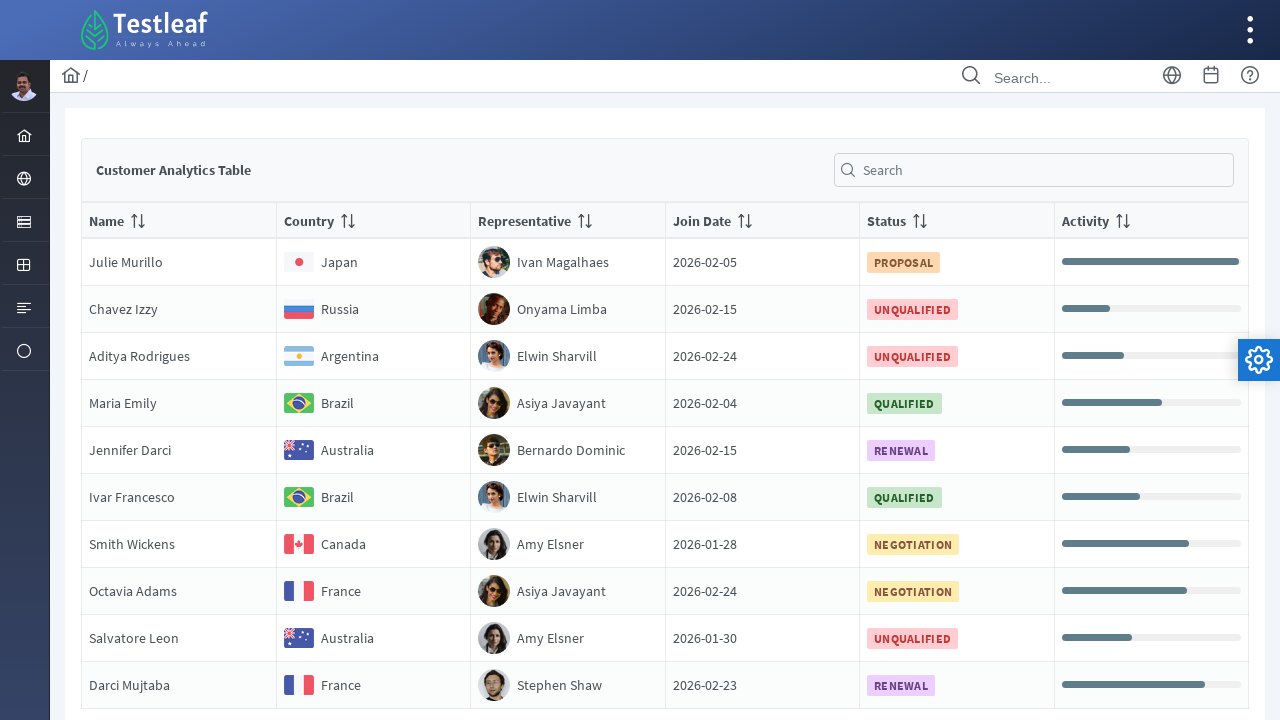

Retrieved text from row 8, column 2: 'Country
                                France'
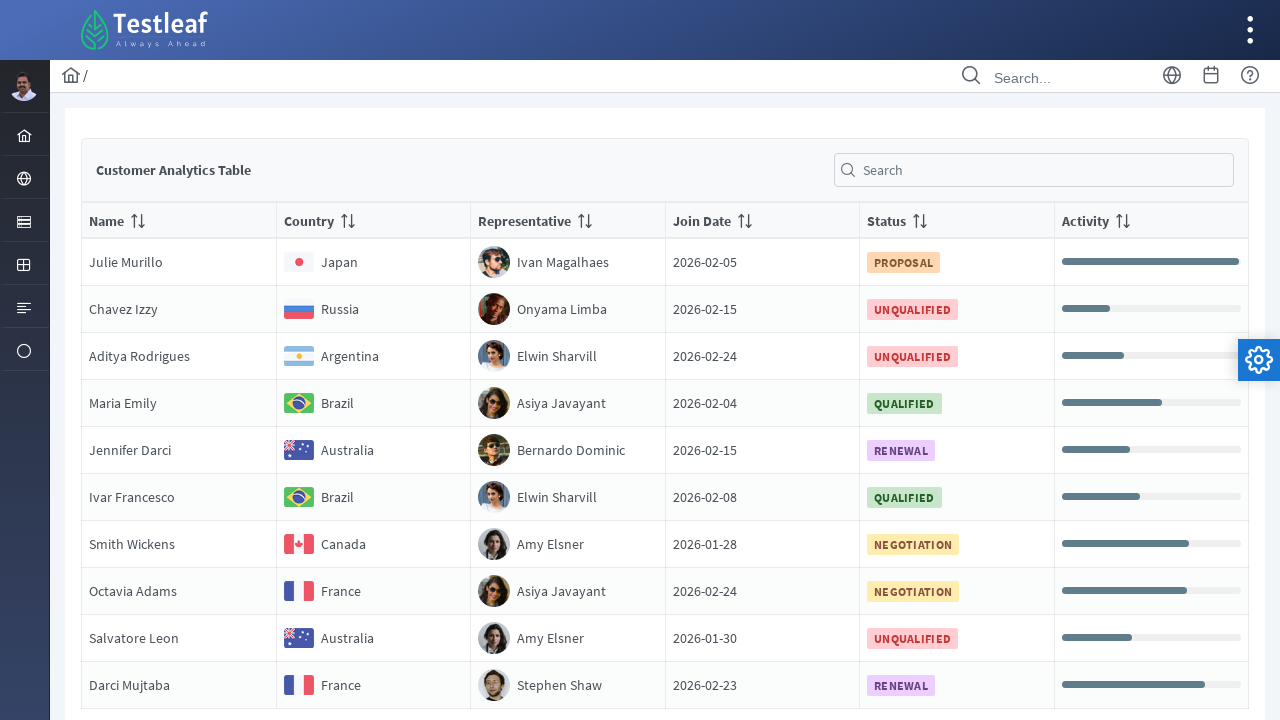

Retrieved text from row 9, column 2: 'Country
                                Australia'
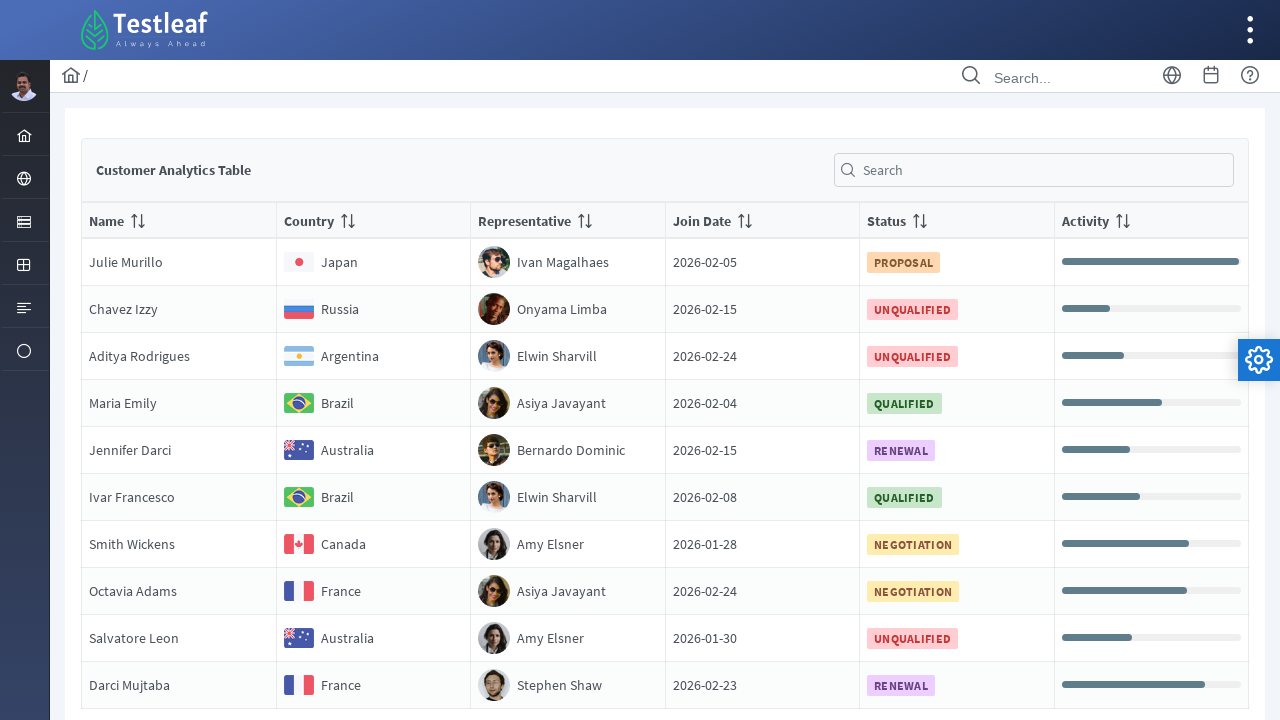

Retrieved text from row 10, column 2: 'Country
                                France'
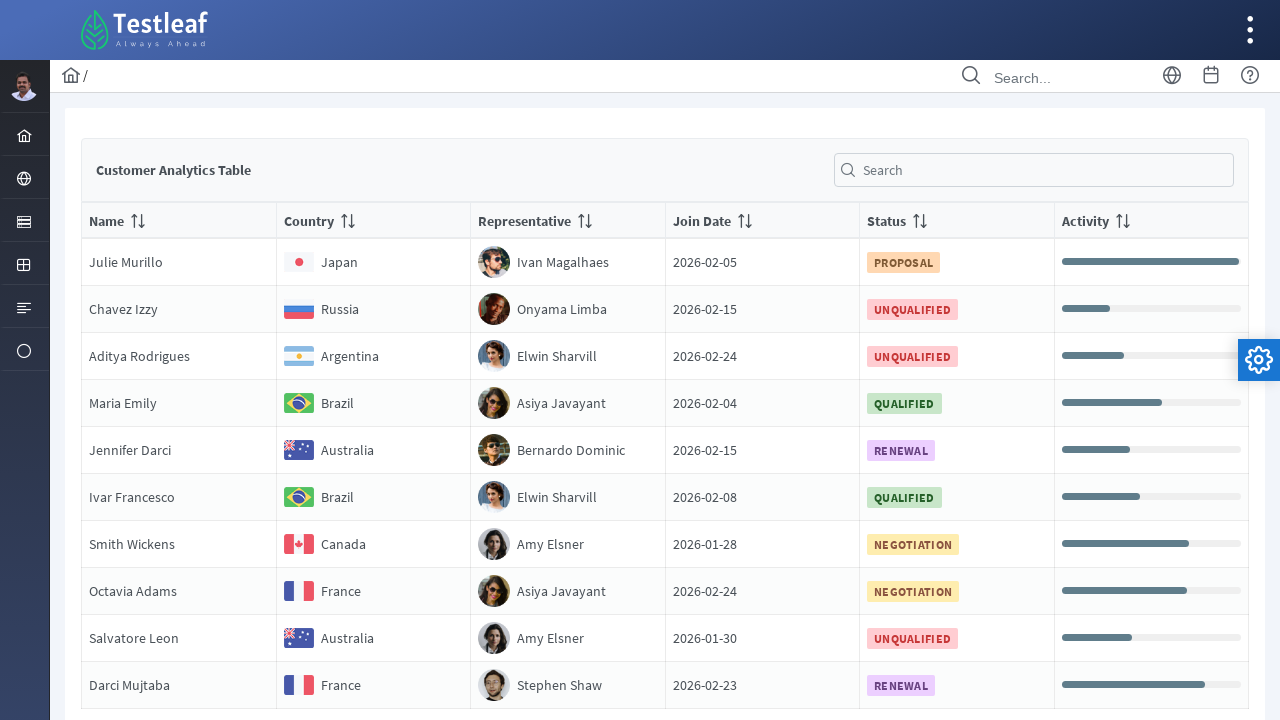

Retrieved text from row 1, column 1: 'NameJulie Murillo'
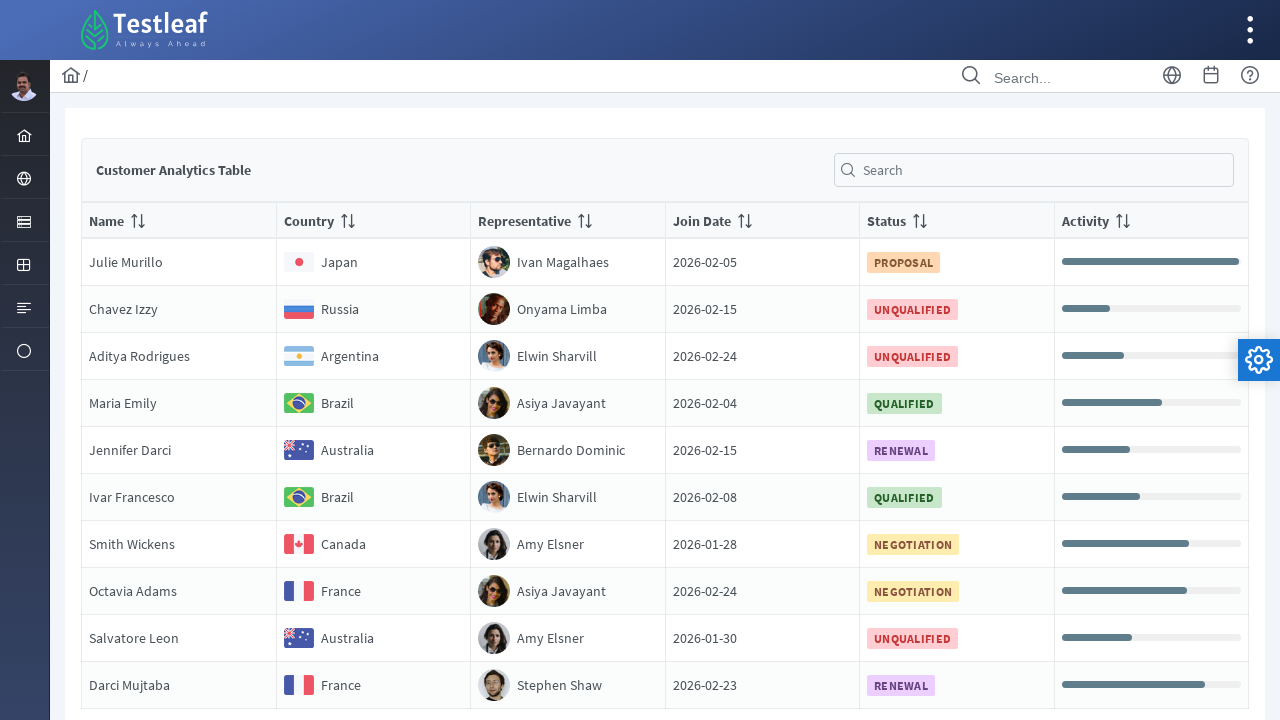

Retrieved text from row 1, column 2: 'Country
                                Japan'
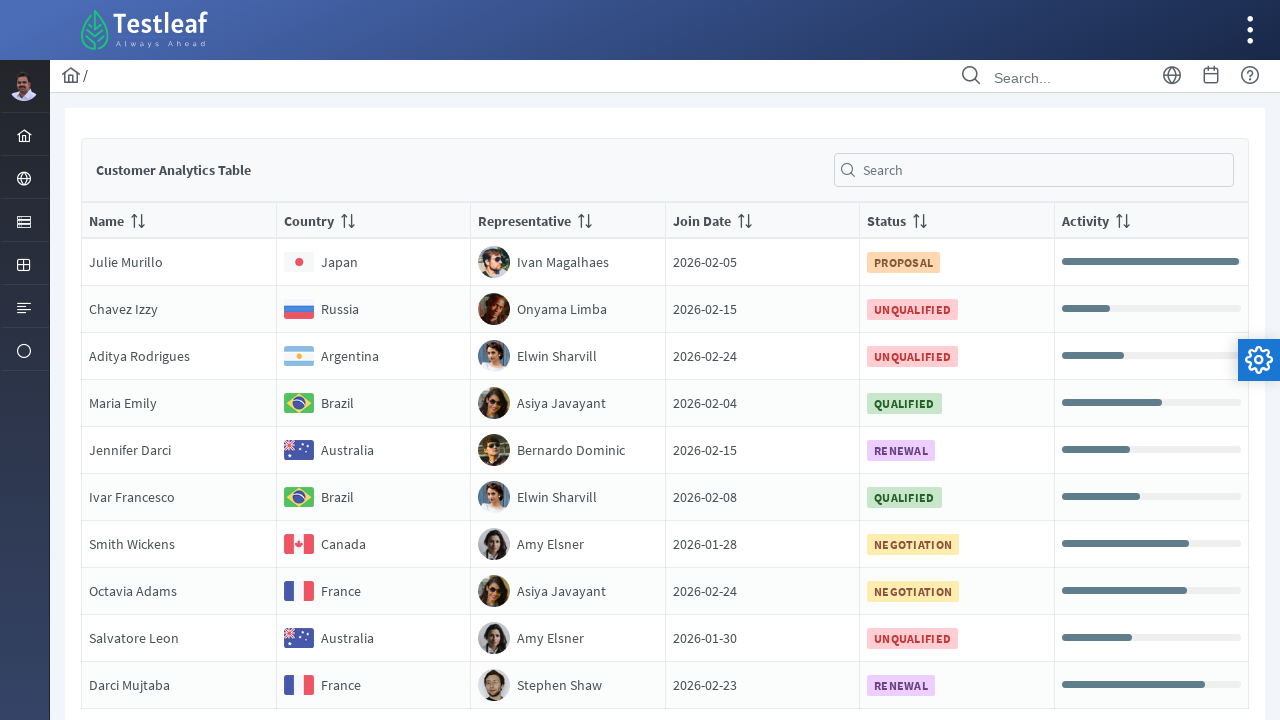

Retrieved text from row 1, column 3: 'RepresentativeIvan Magalhaes'
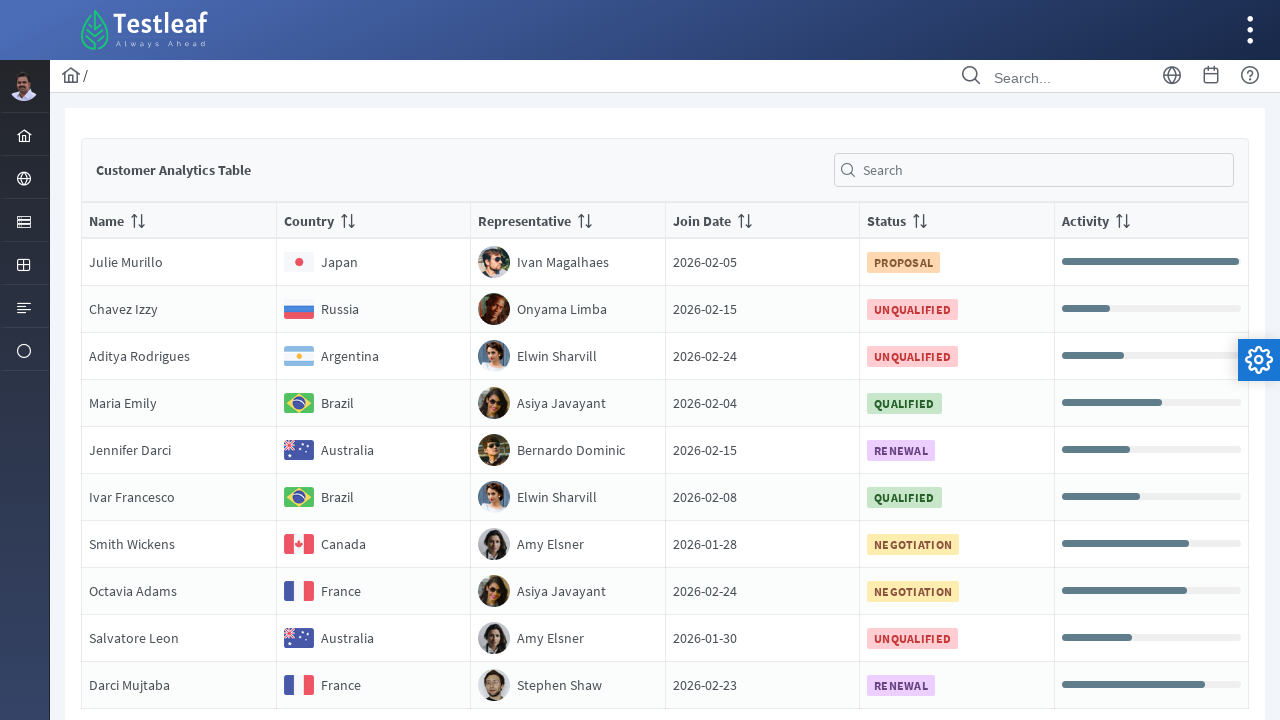

Retrieved text from row 1, column 4: 'Join Date2026-02-05'
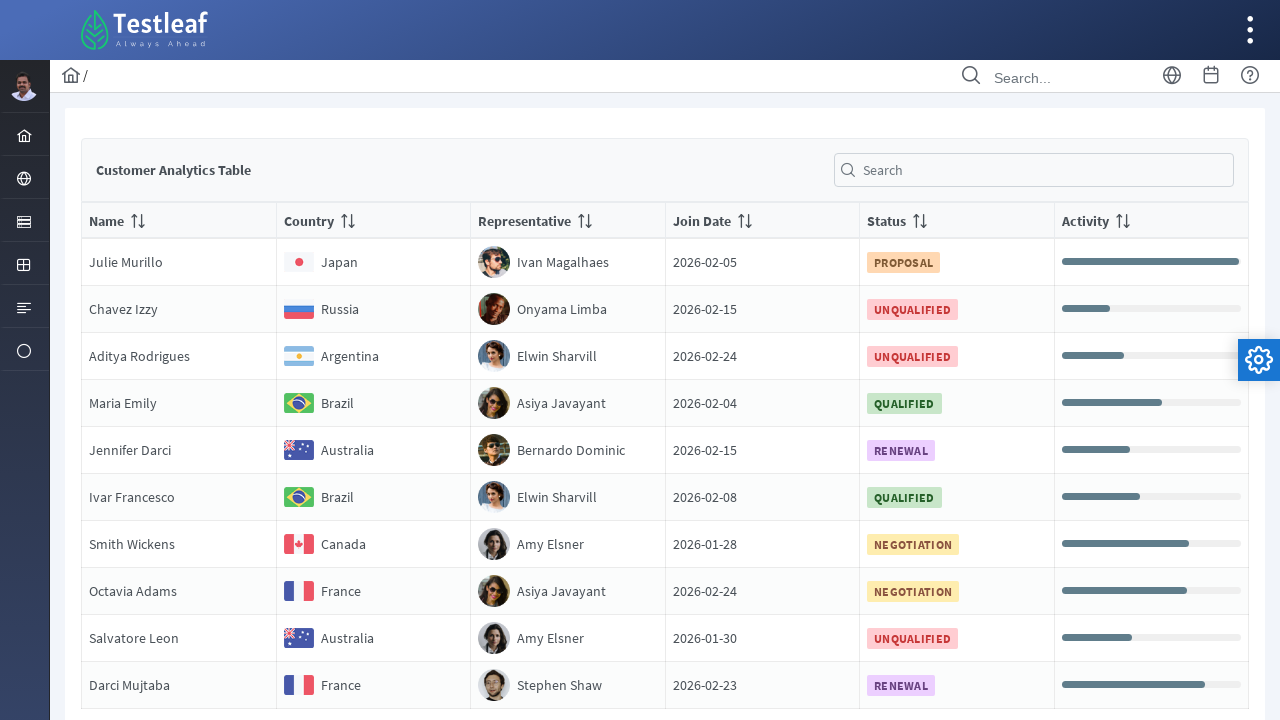

Retrieved text from row 1, column 5: 'Status
                                PROPOSAL'
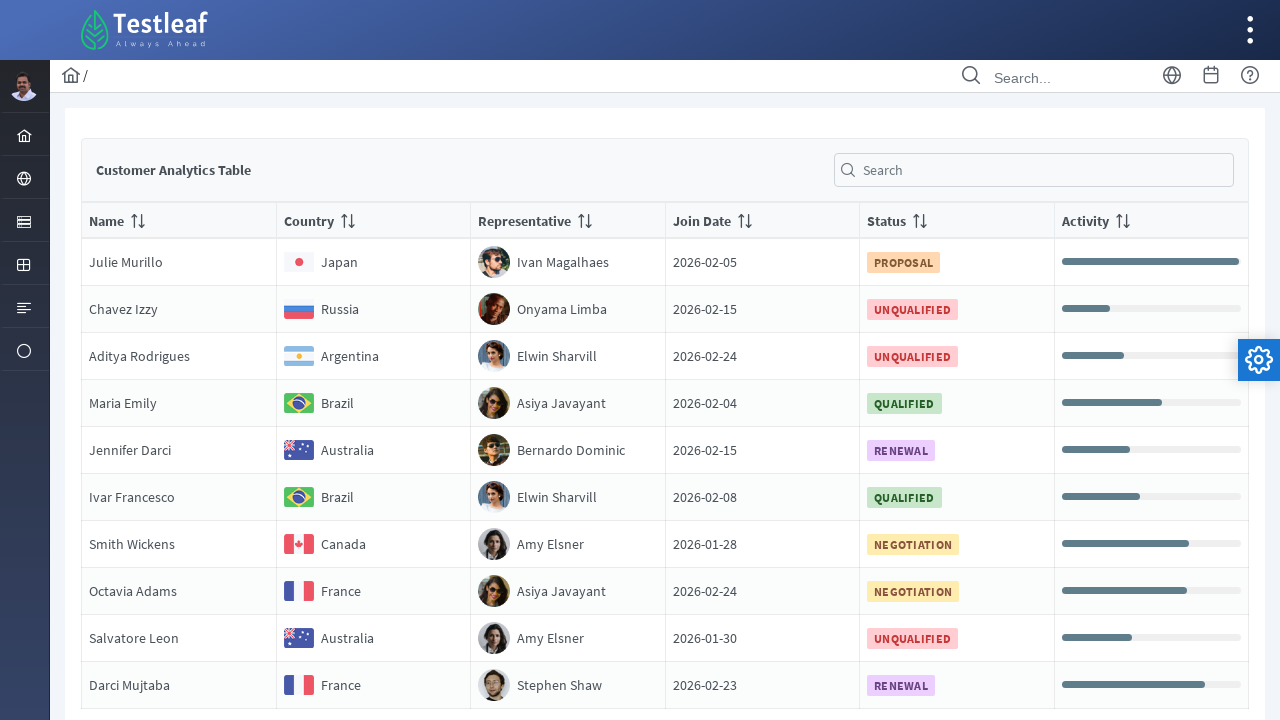

Retrieved text from row 2, column 1: 'NameChavez Izzy'
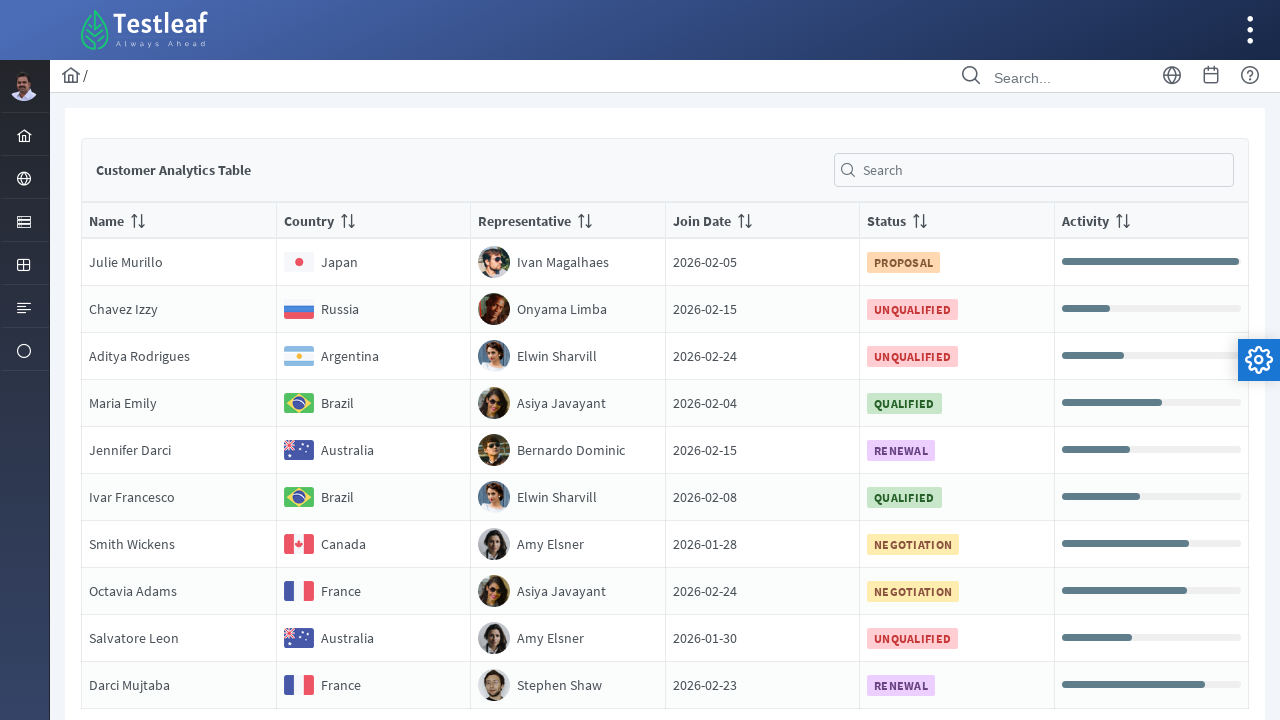

Retrieved text from row 2, column 2: 'Country
                                Russia'
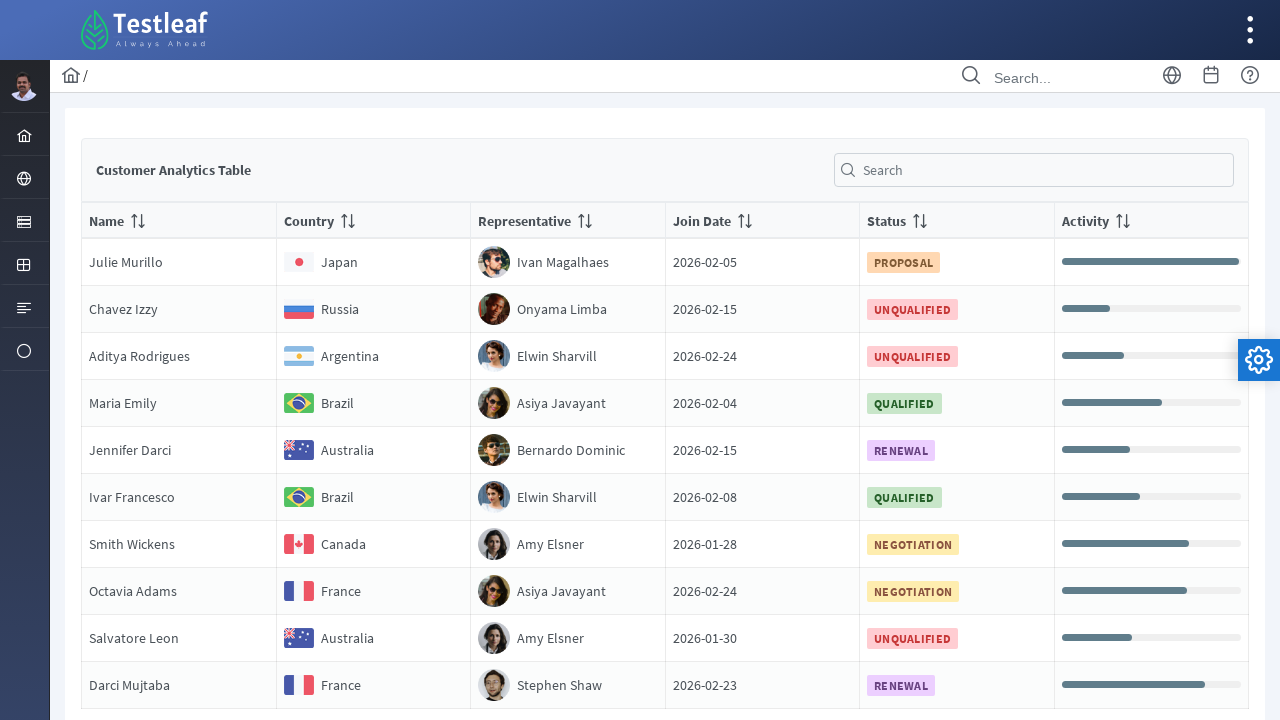

Retrieved text from row 2, column 3: 'RepresentativeOnyama Limba'
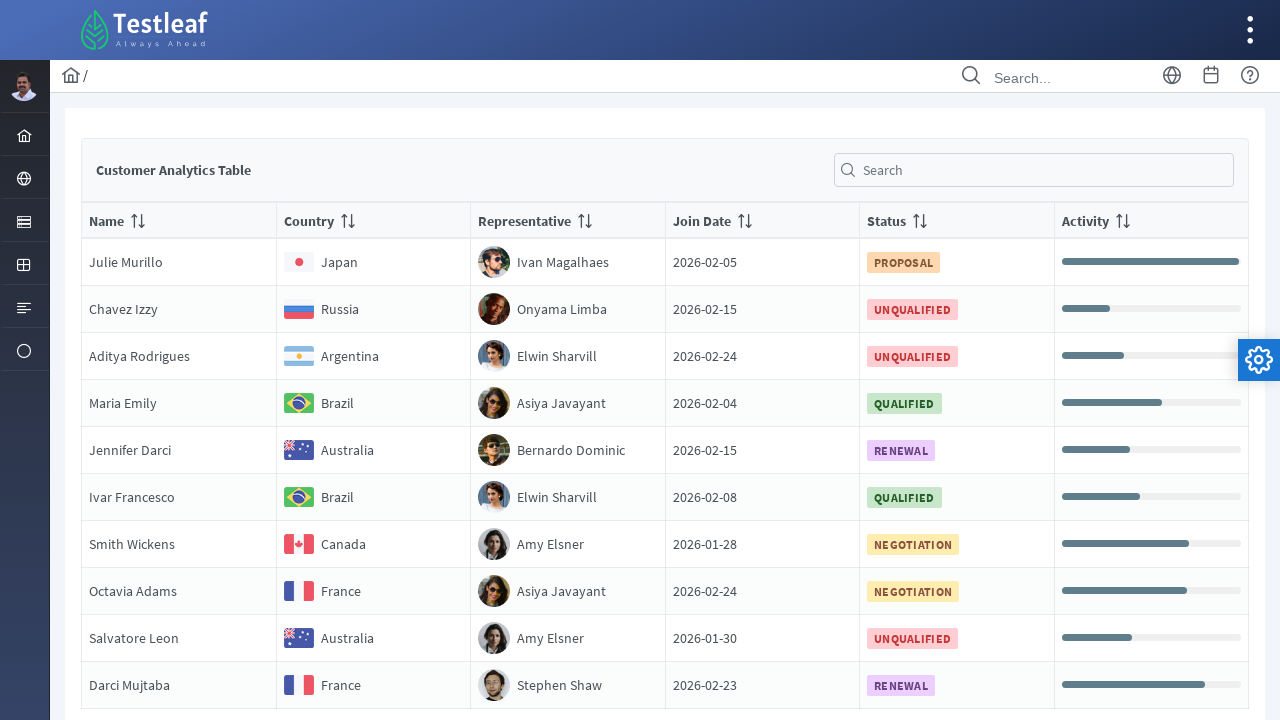

Retrieved text from row 2, column 4: 'Join Date2026-02-15'
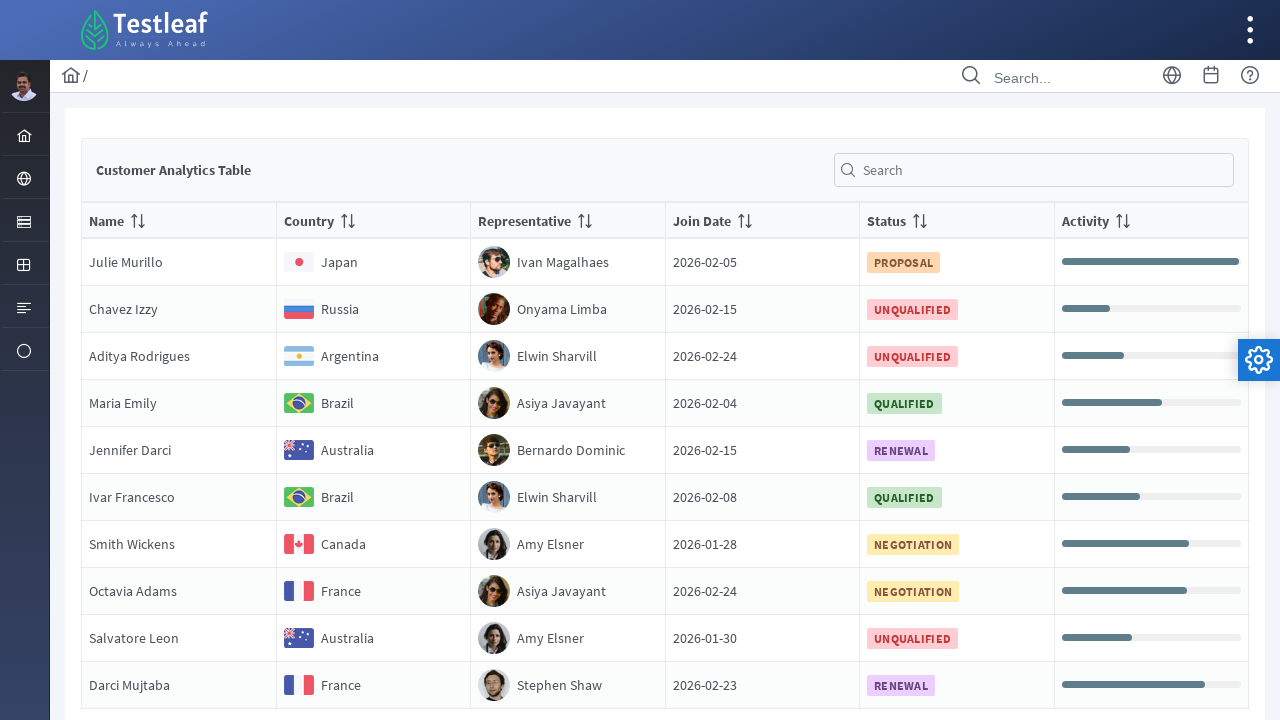

Retrieved text from row 2, column 5: 'Status
                                UNQUALIFIED'
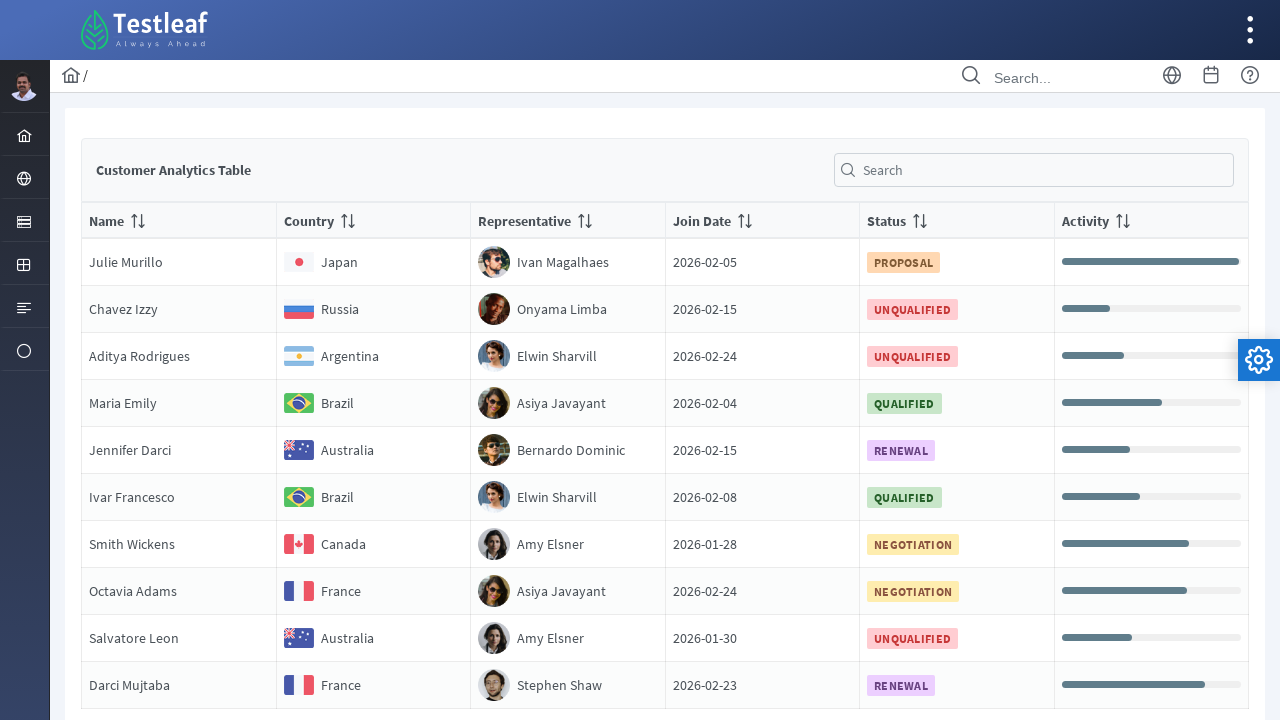

Retrieved text from row 3, column 1: 'NameAditya Rodrigues'
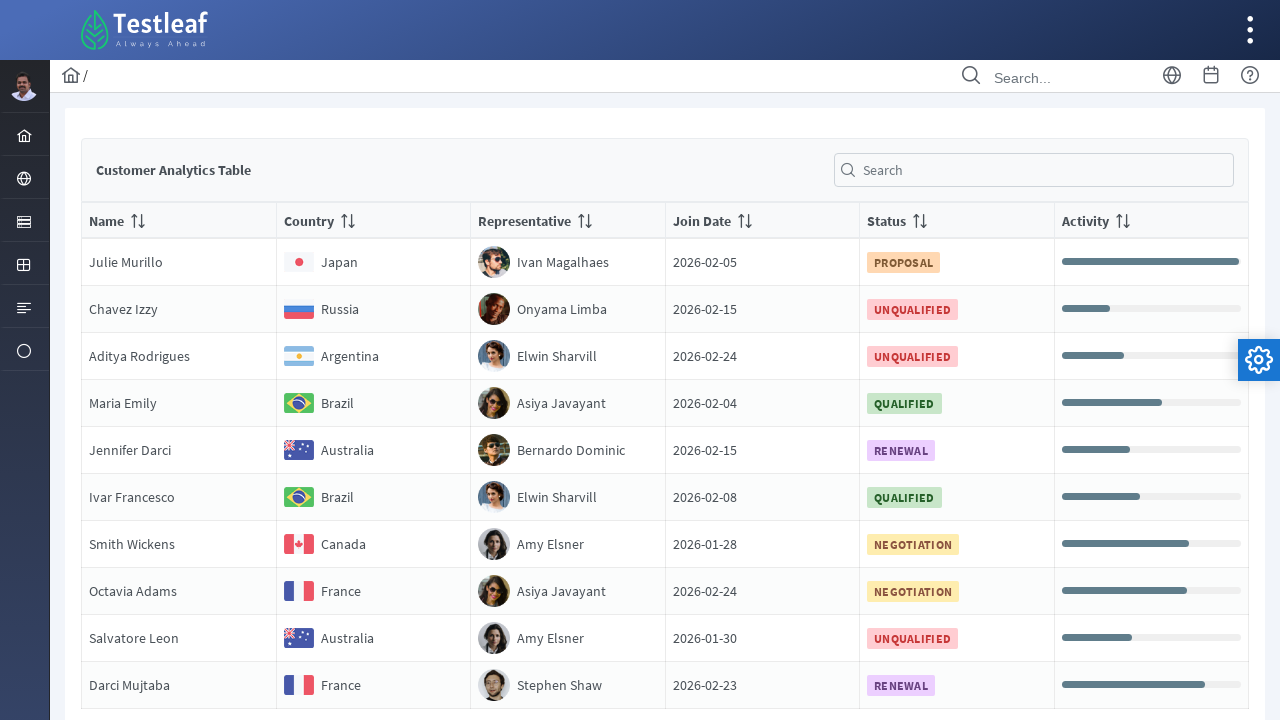

Retrieved text from row 3, column 2: 'Country
                                Argentina'
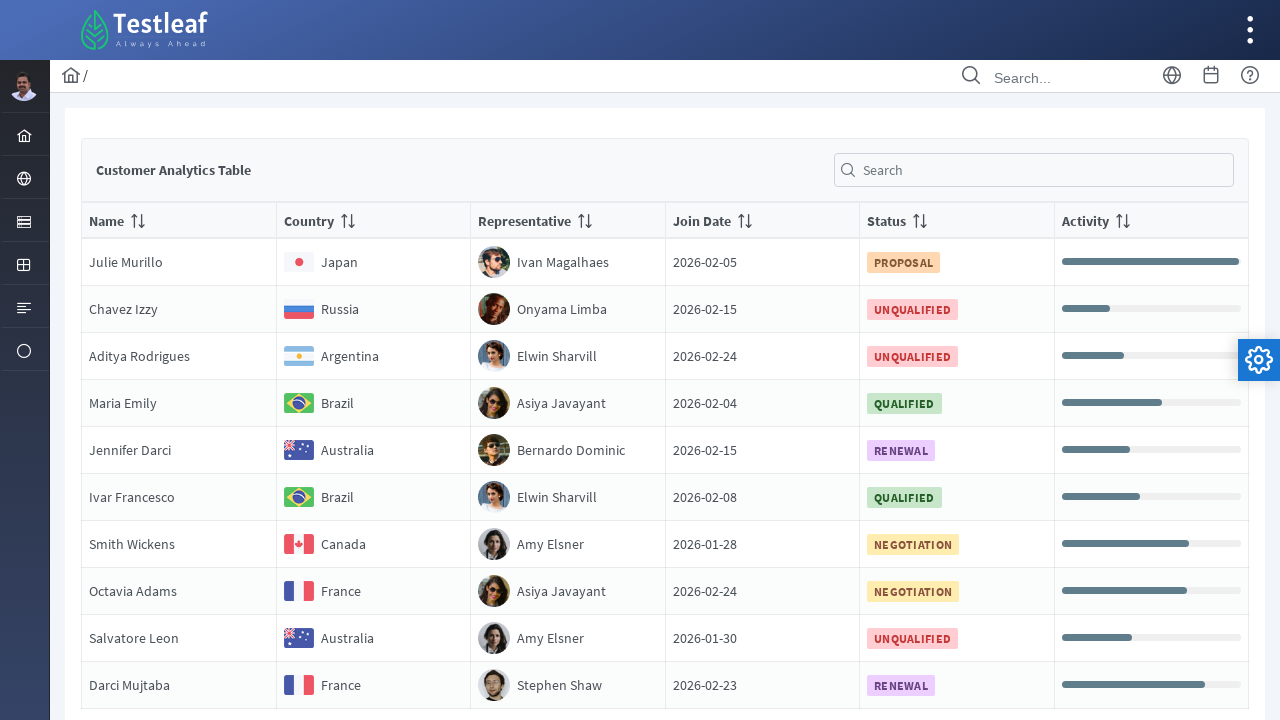

Retrieved text from row 3, column 3: 'RepresentativeElwin Sharvill'
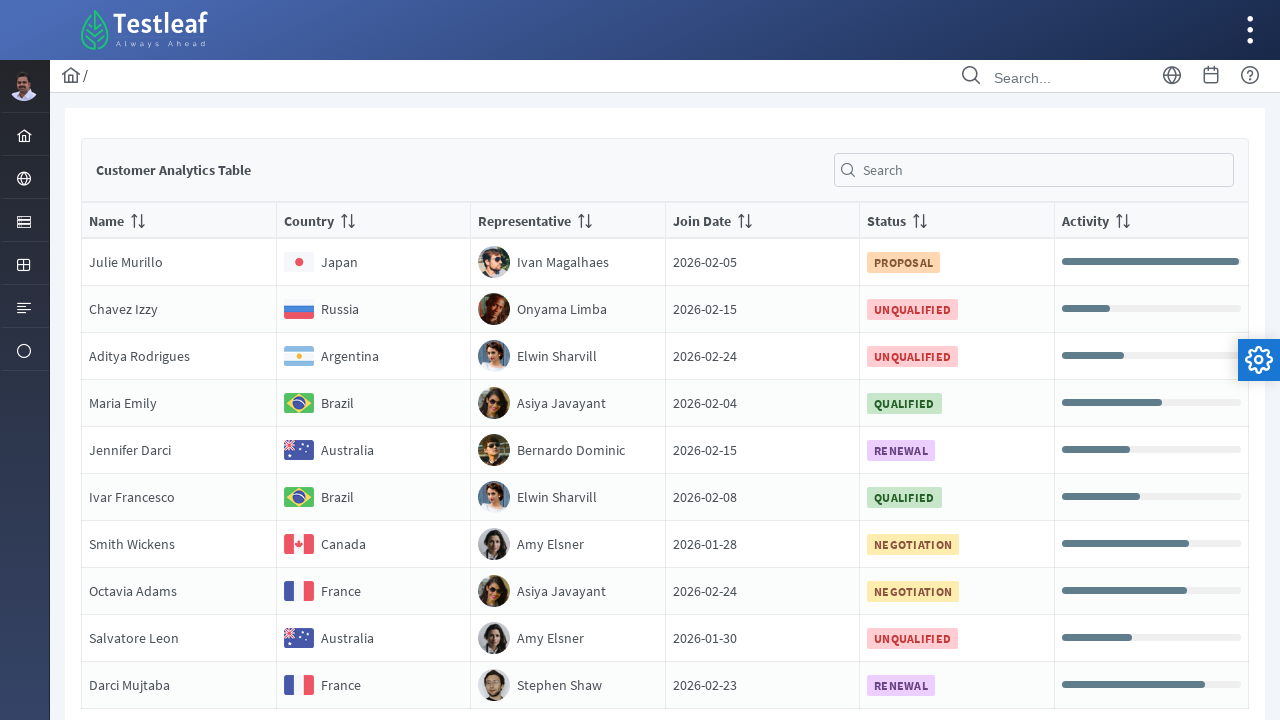

Retrieved text from row 3, column 4: 'Join Date2026-02-24'
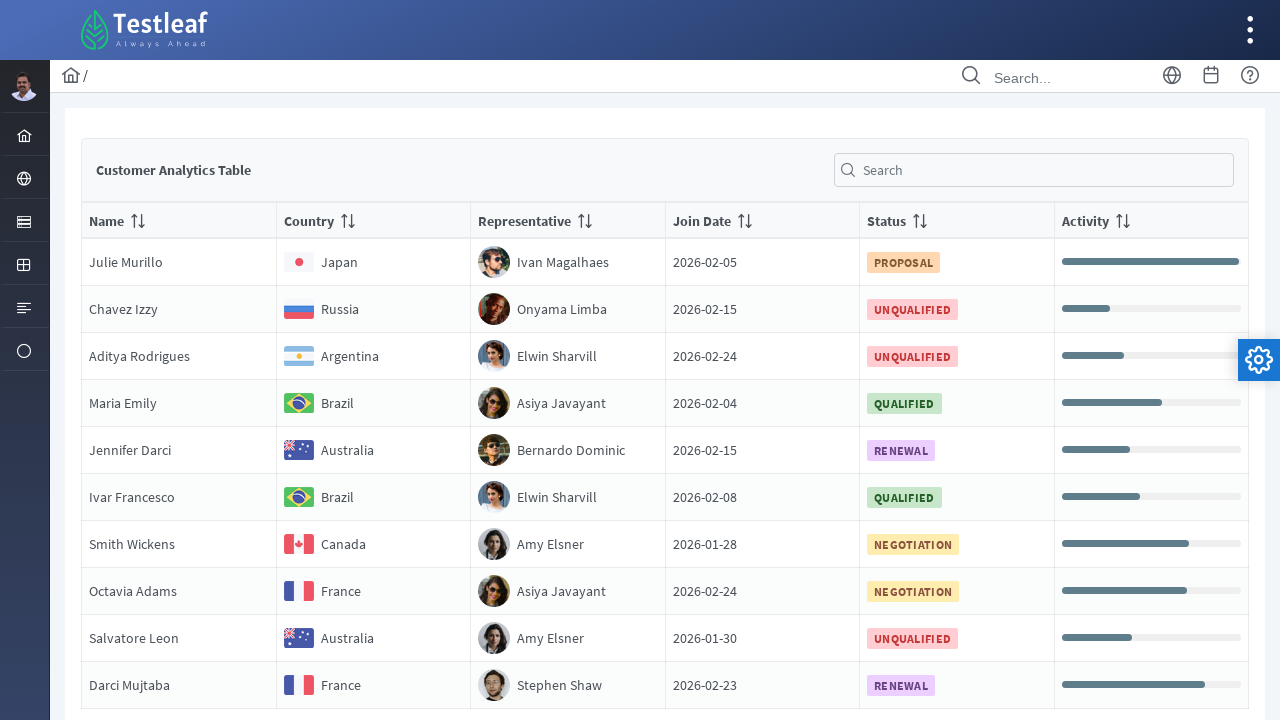

Retrieved text from row 3, column 5: 'Status
                                UNQUALIFIED'
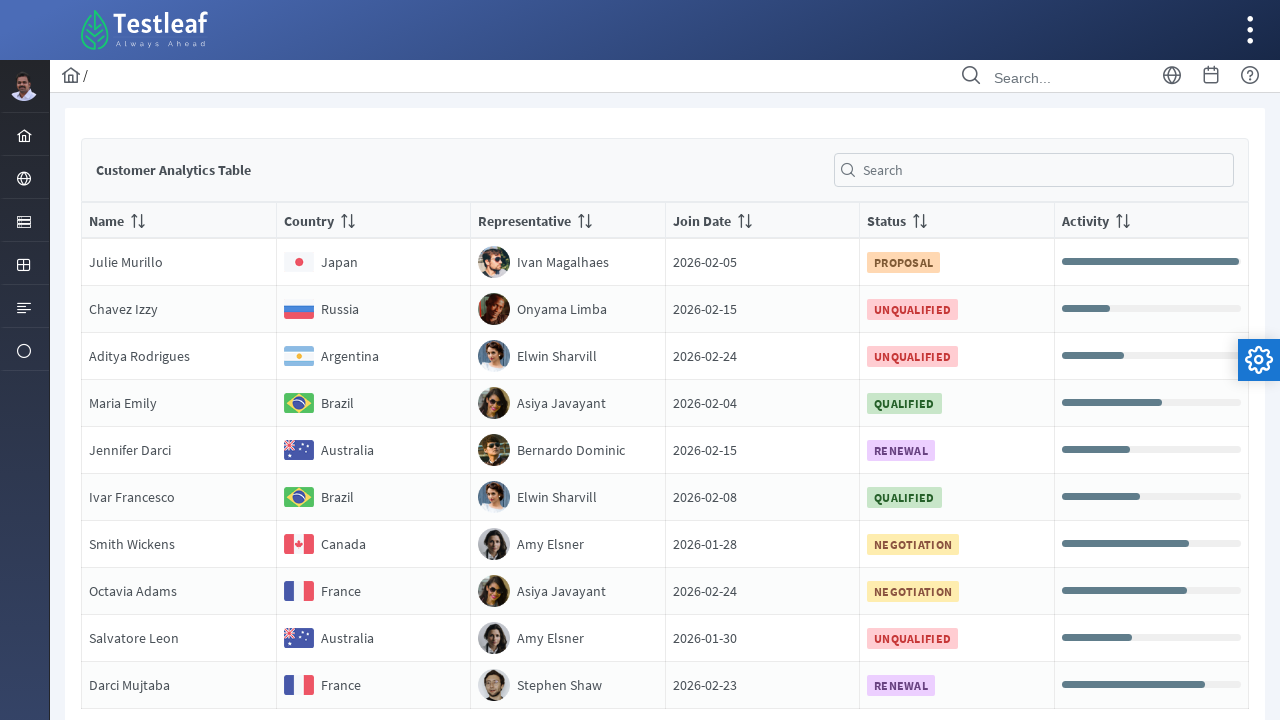

Retrieved text from row 4, column 1: 'NameMaria Emily'
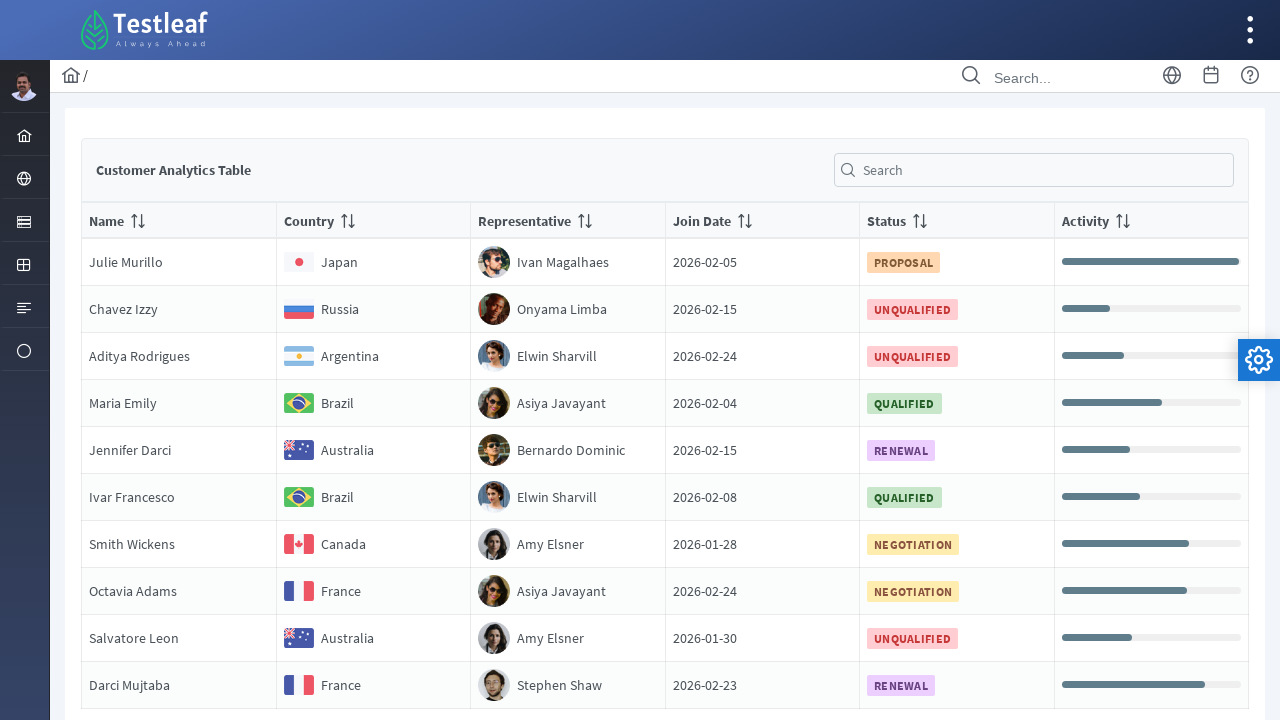

Retrieved text from row 4, column 2: 'Country
                                Brazil'
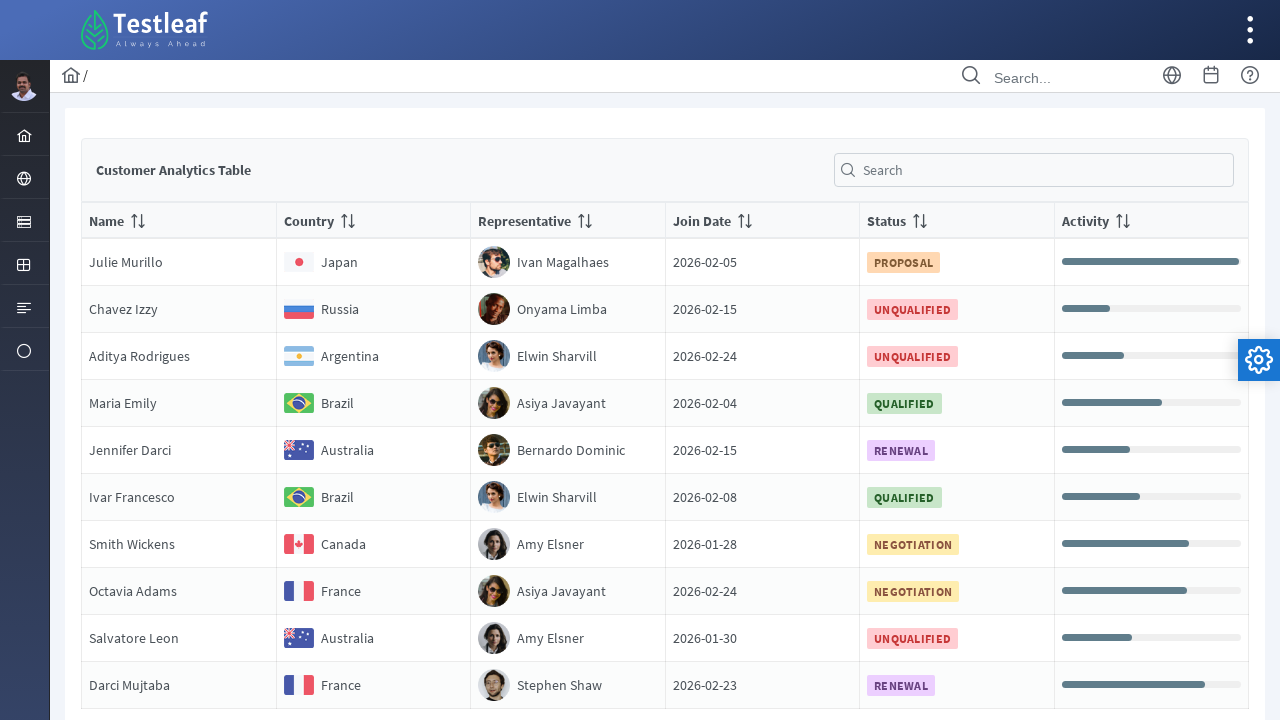

Retrieved text from row 4, column 3: 'RepresentativeAsiya Javayant'
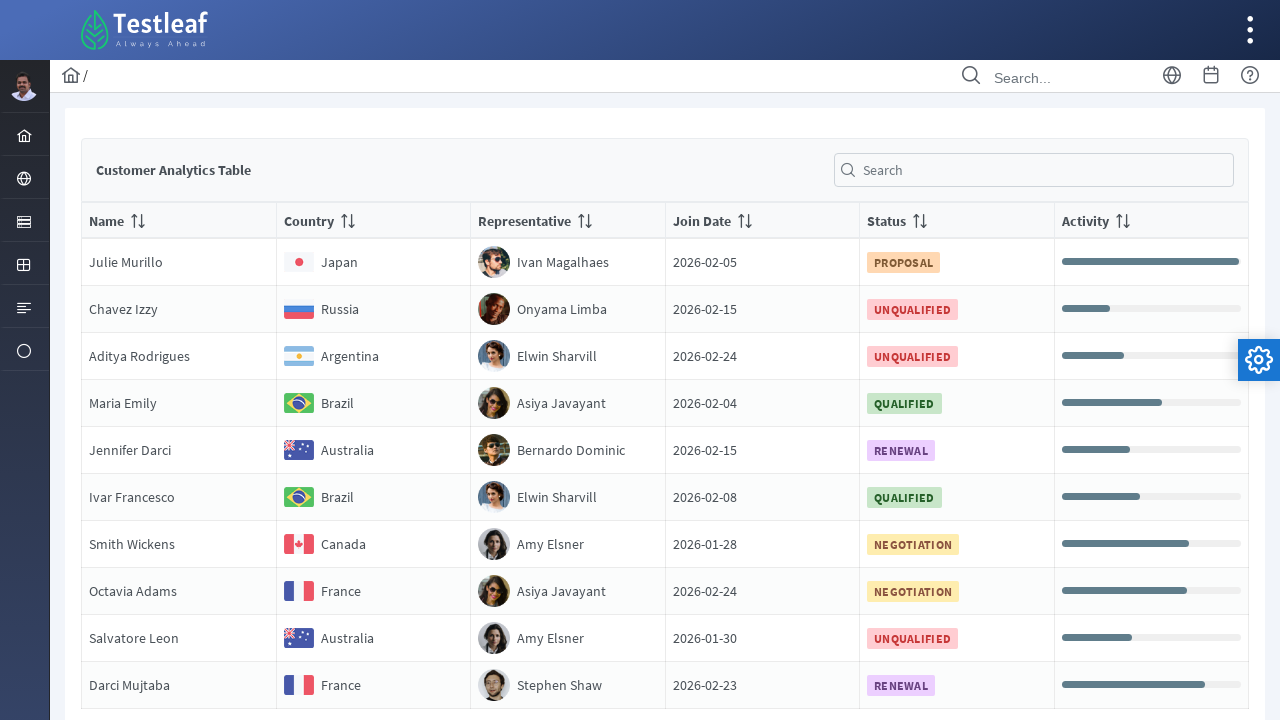

Retrieved text from row 4, column 4: 'Join Date2026-02-04'
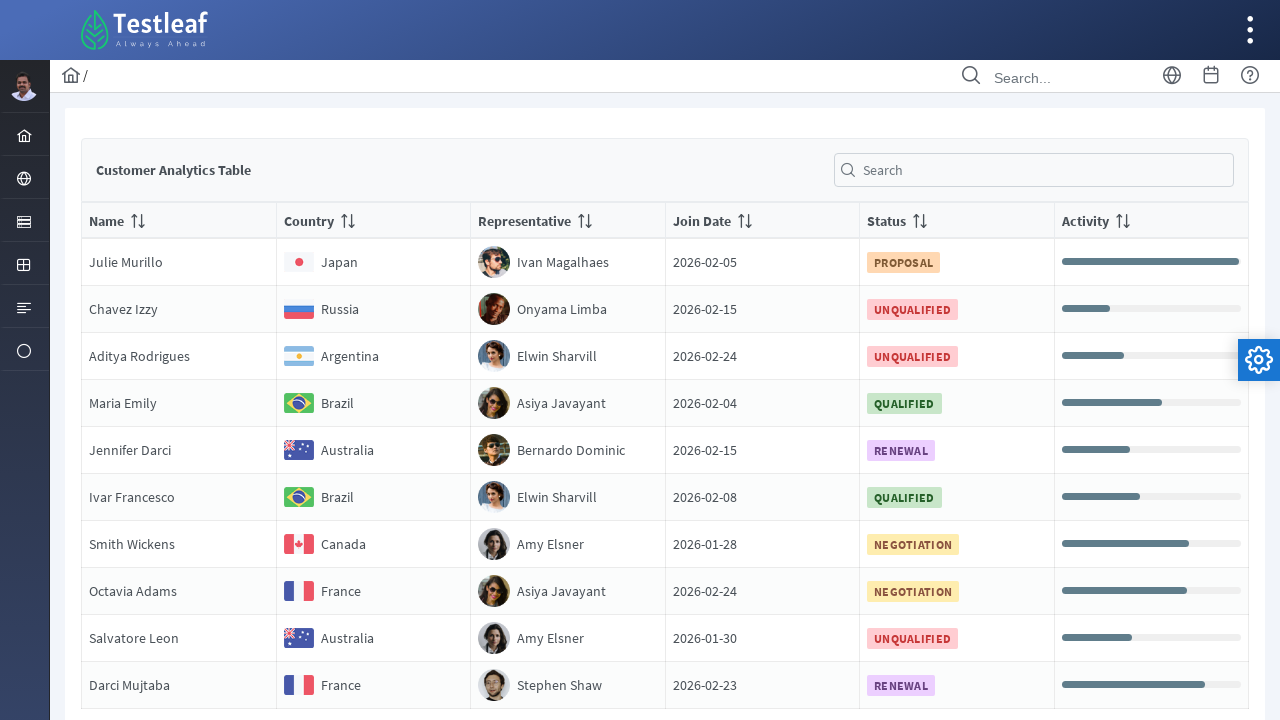

Retrieved text from row 4, column 5: 'Status
                                QUALIFIED'
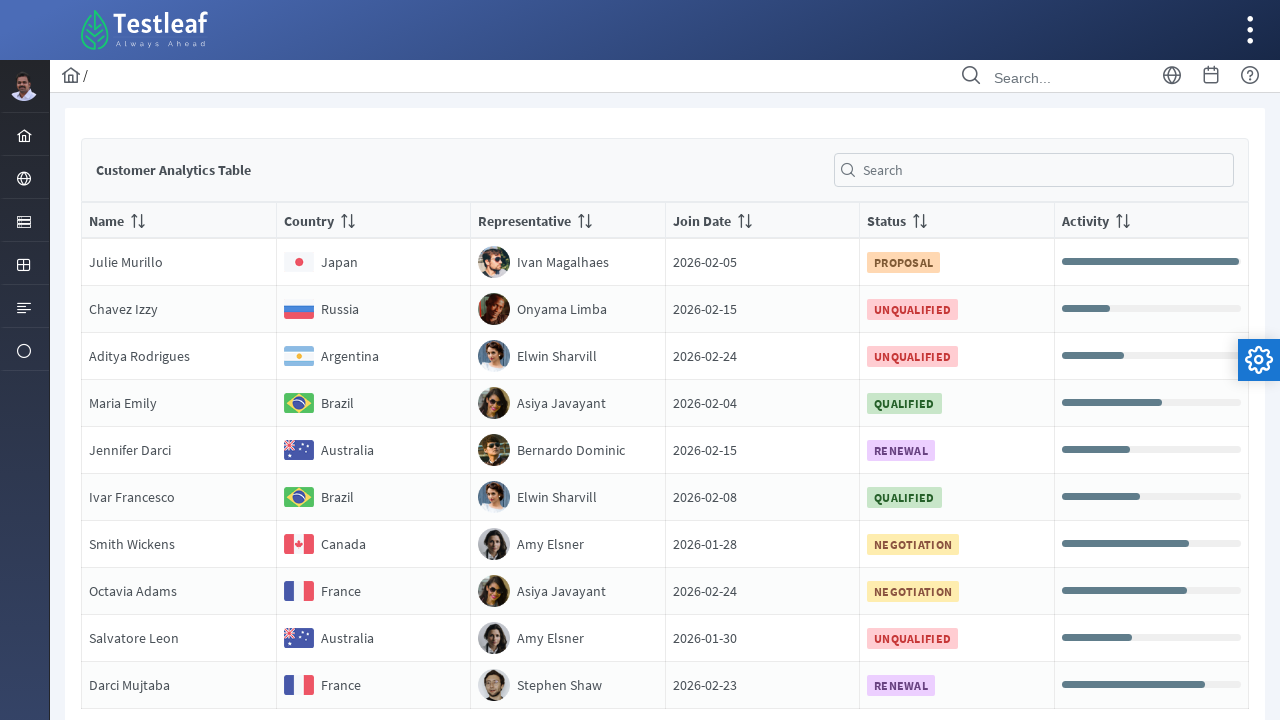

Retrieved text from row 5, column 1: 'NameJennifer Darci'
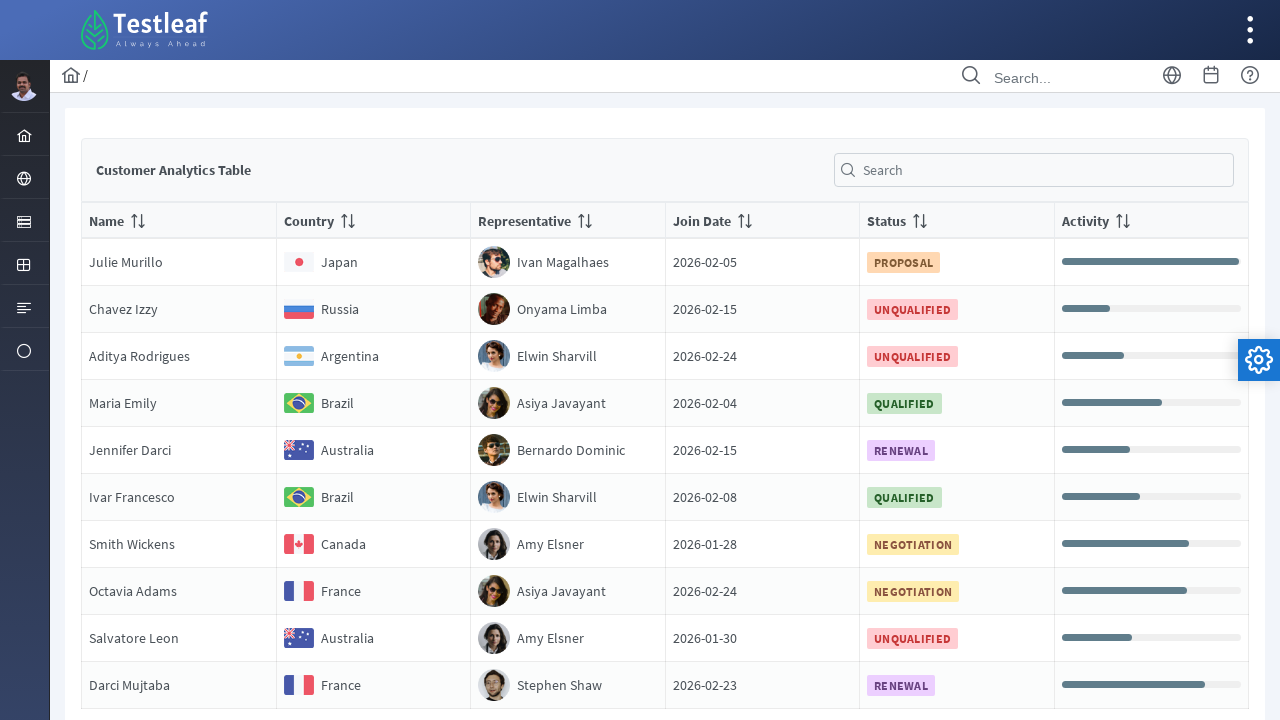

Retrieved text from row 5, column 2: 'Country
                                Australia'
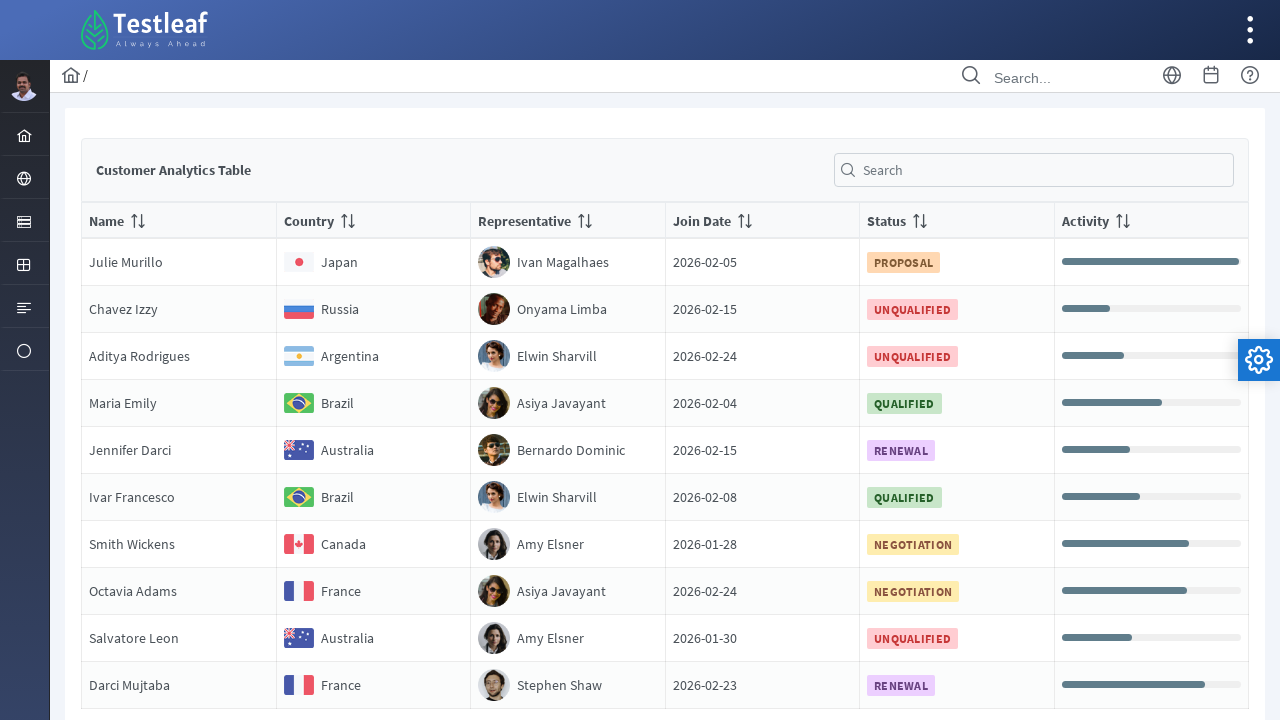

Retrieved text from row 5, column 3: 'RepresentativeBernardo Dominic'
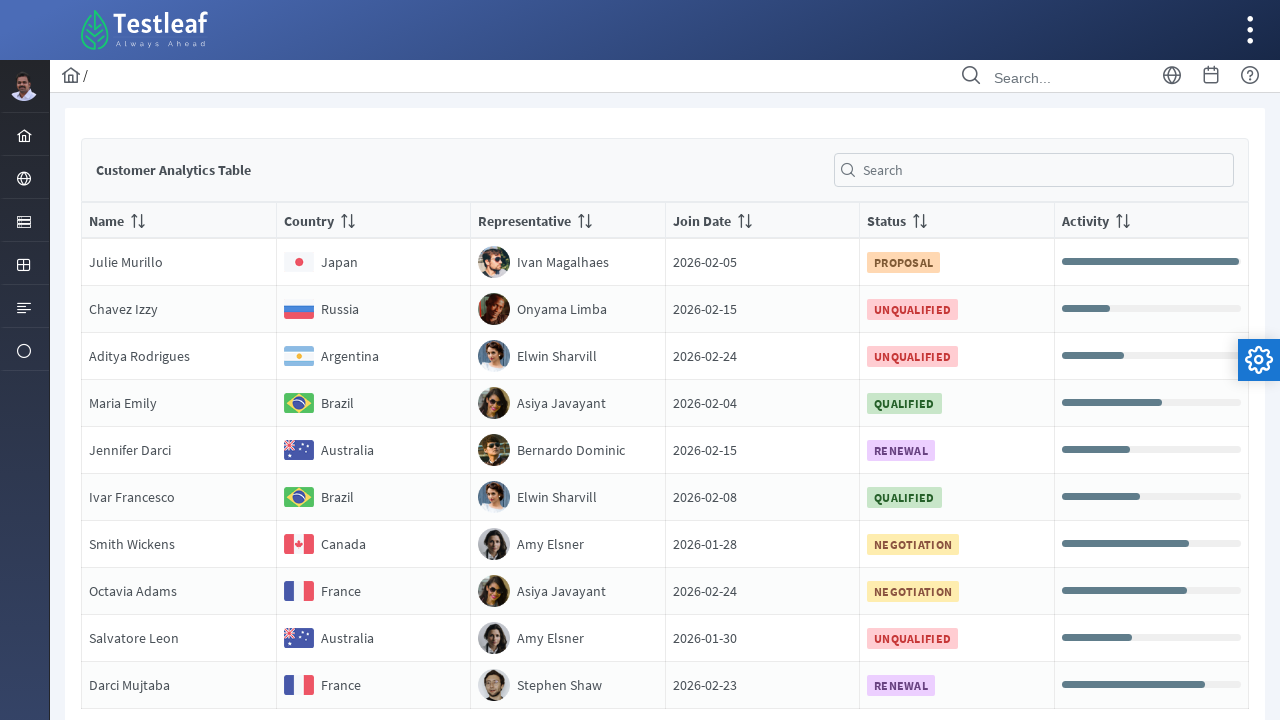

Retrieved text from row 5, column 4: 'Join Date2026-02-15'
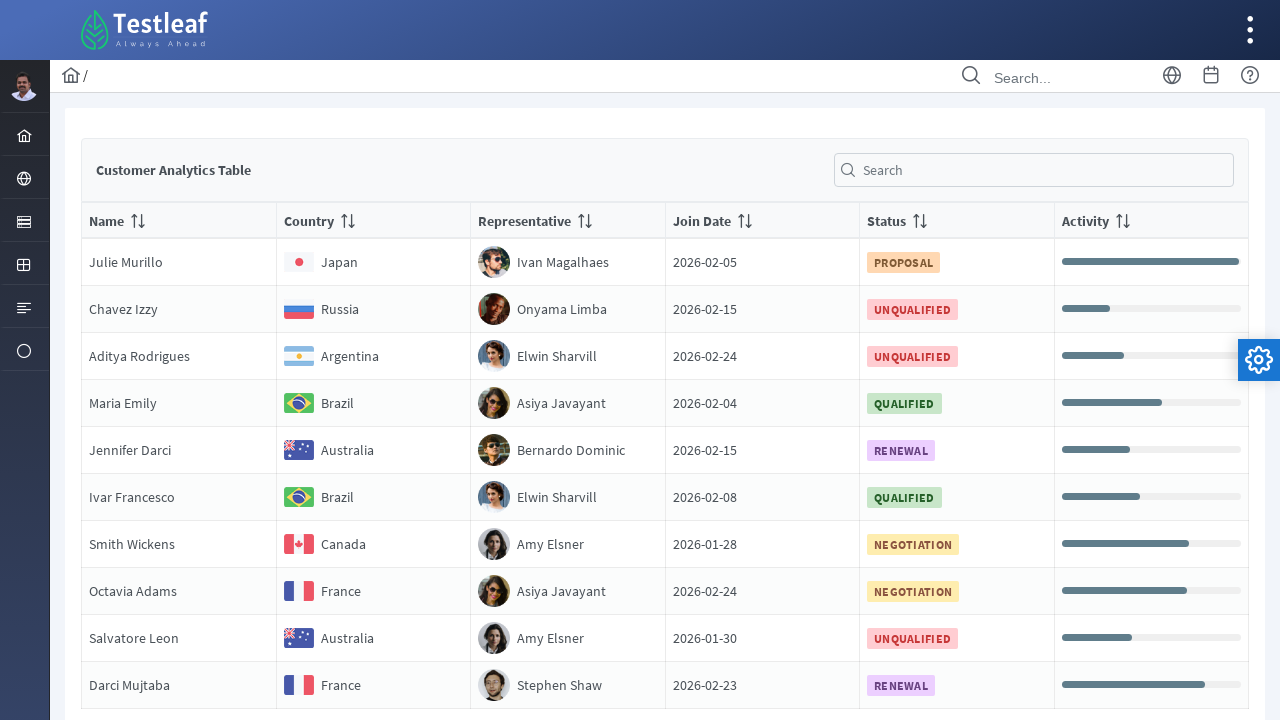

Retrieved text from row 5, column 5: 'Status
                                RENEWAL'
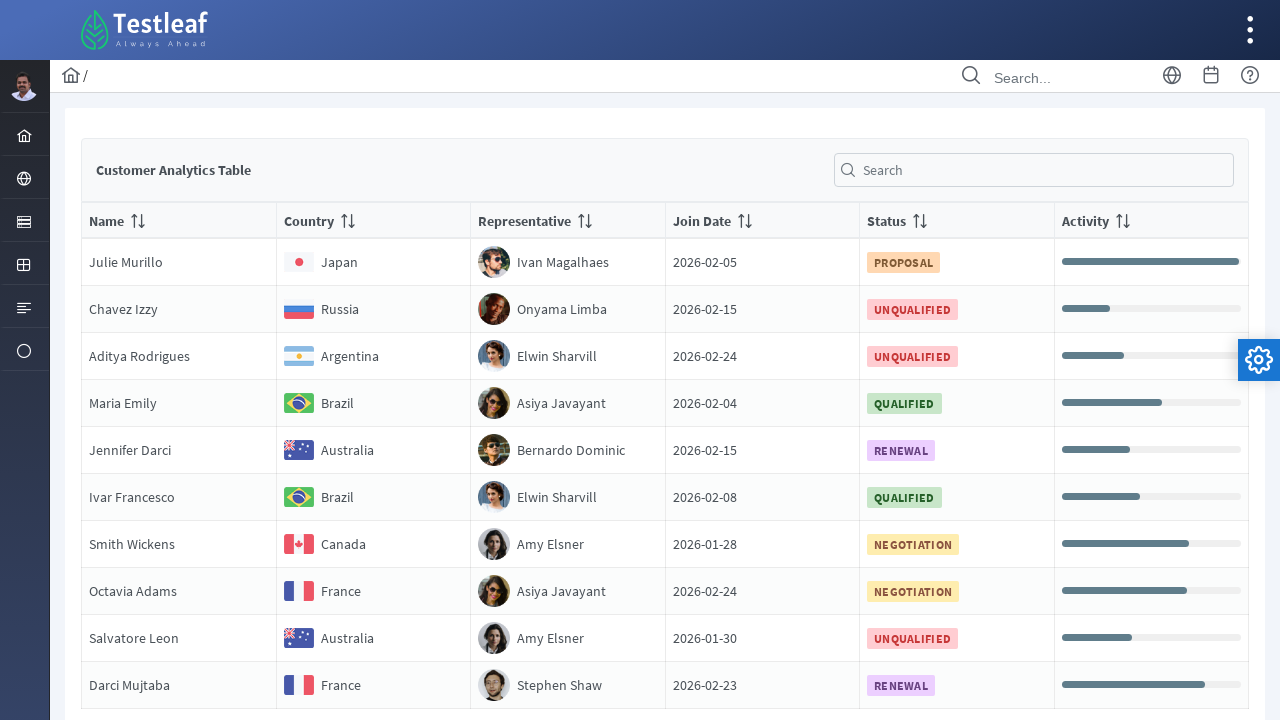

Retrieved text from row 6, column 1: 'NameIvar Francesco'
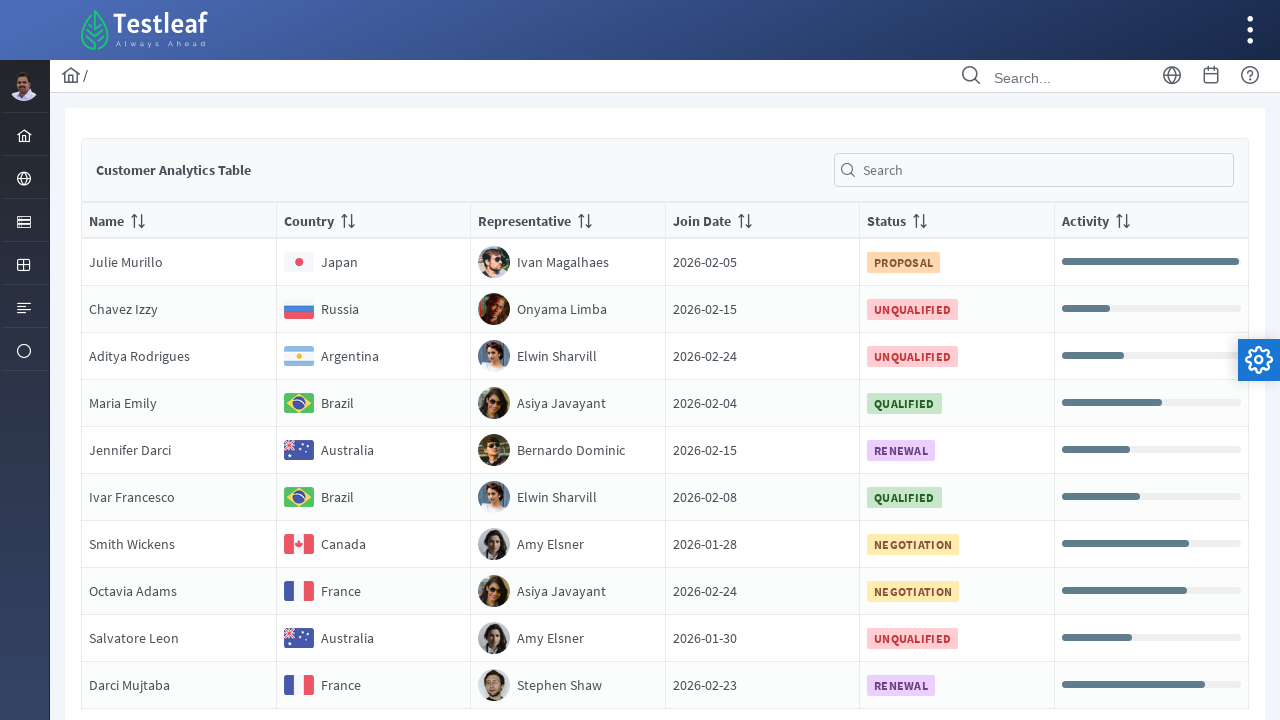

Retrieved text from row 6, column 2: 'Country
                                Brazil'
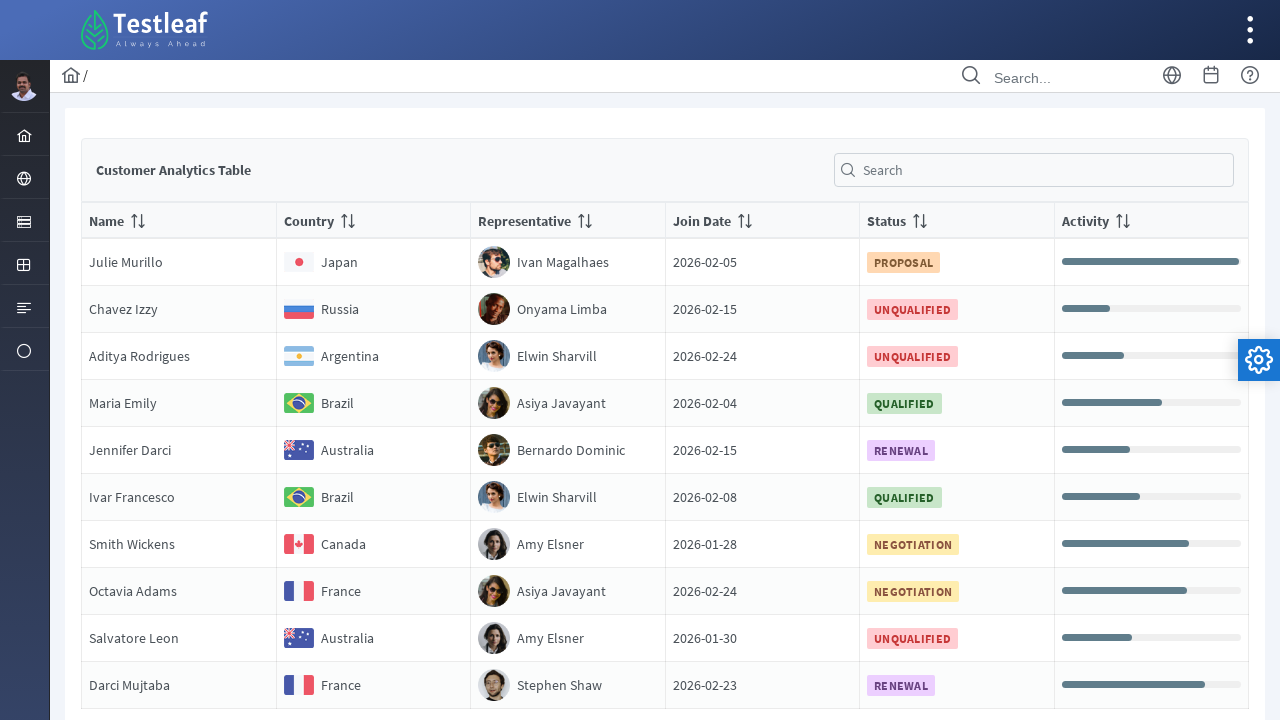

Retrieved text from row 6, column 3: 'RepresentativeElwin Sharvill'
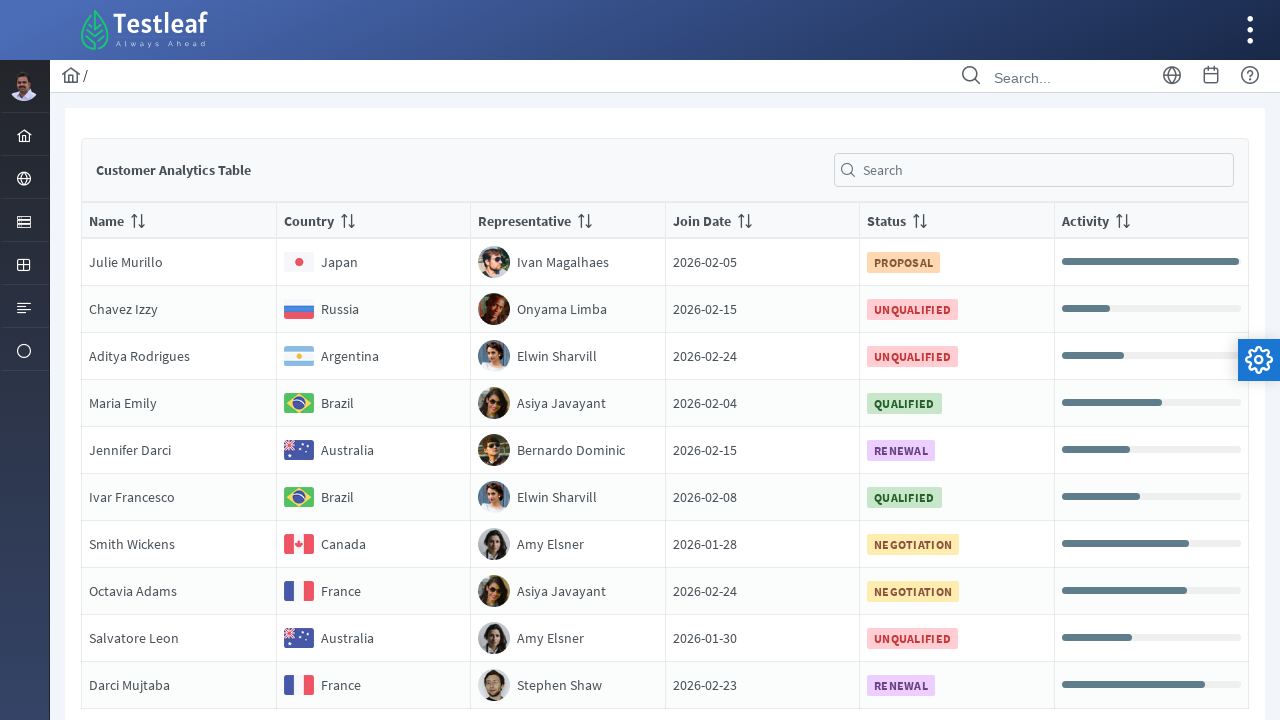

Retrieved text from row 6, column 4: 'Join Date2026-02-08'
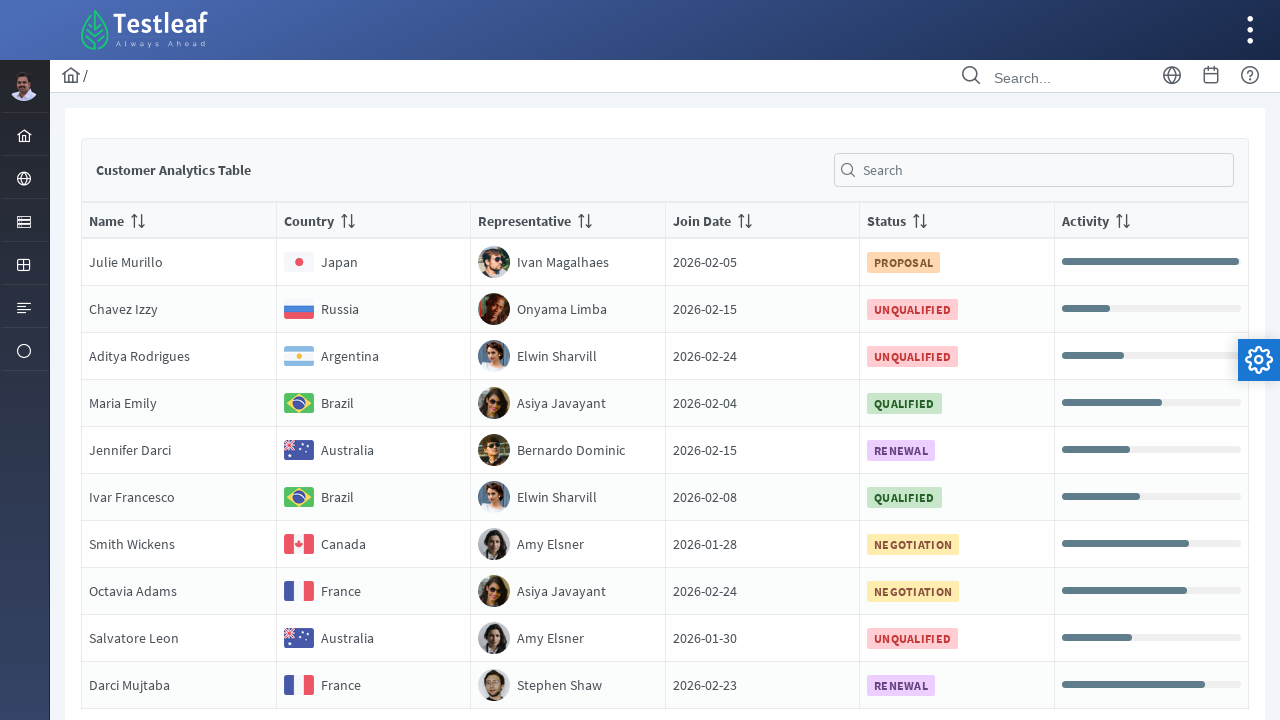

Retrieved text from row 6, column 5: 'Status
                                QUALIFIED'
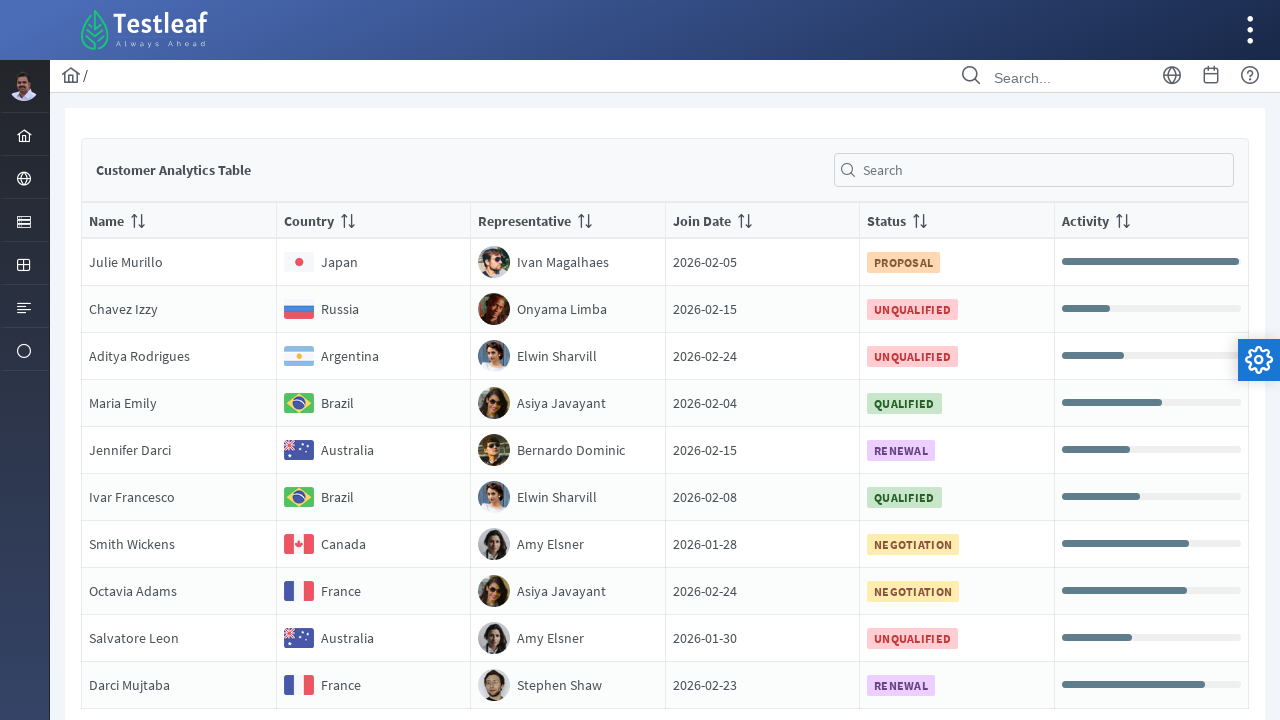

Retrieved text from row 7, column 1: 'NameSmith Wickens'
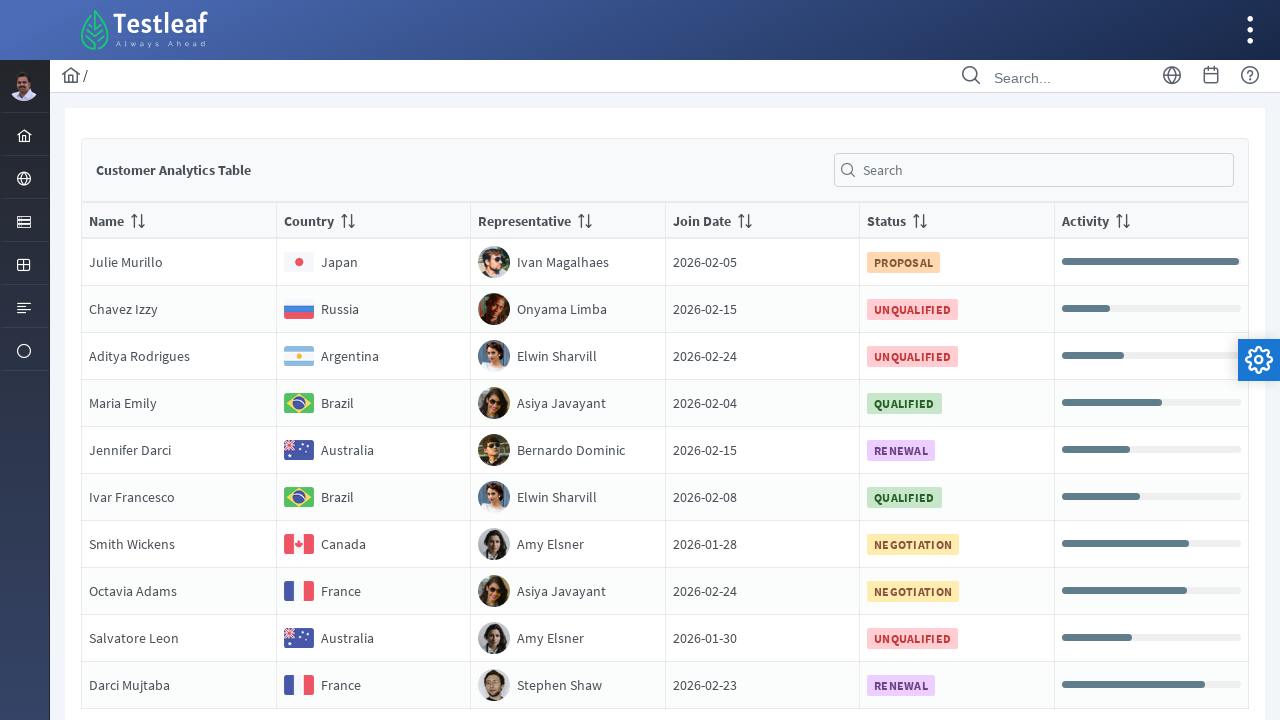

Retrieved text from row 7, column 2: 'Country
                                Canada'
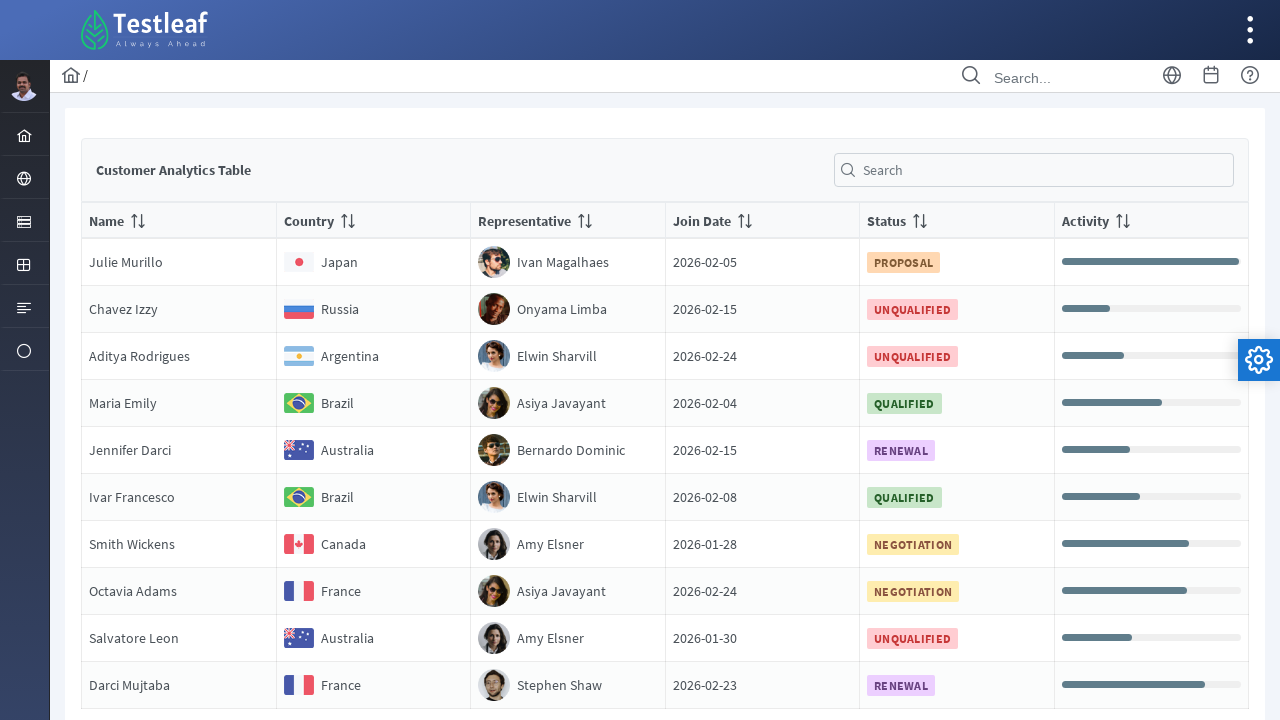

Retrieved text from row 7, column 3: 'RepresentativeAmy Elsner'
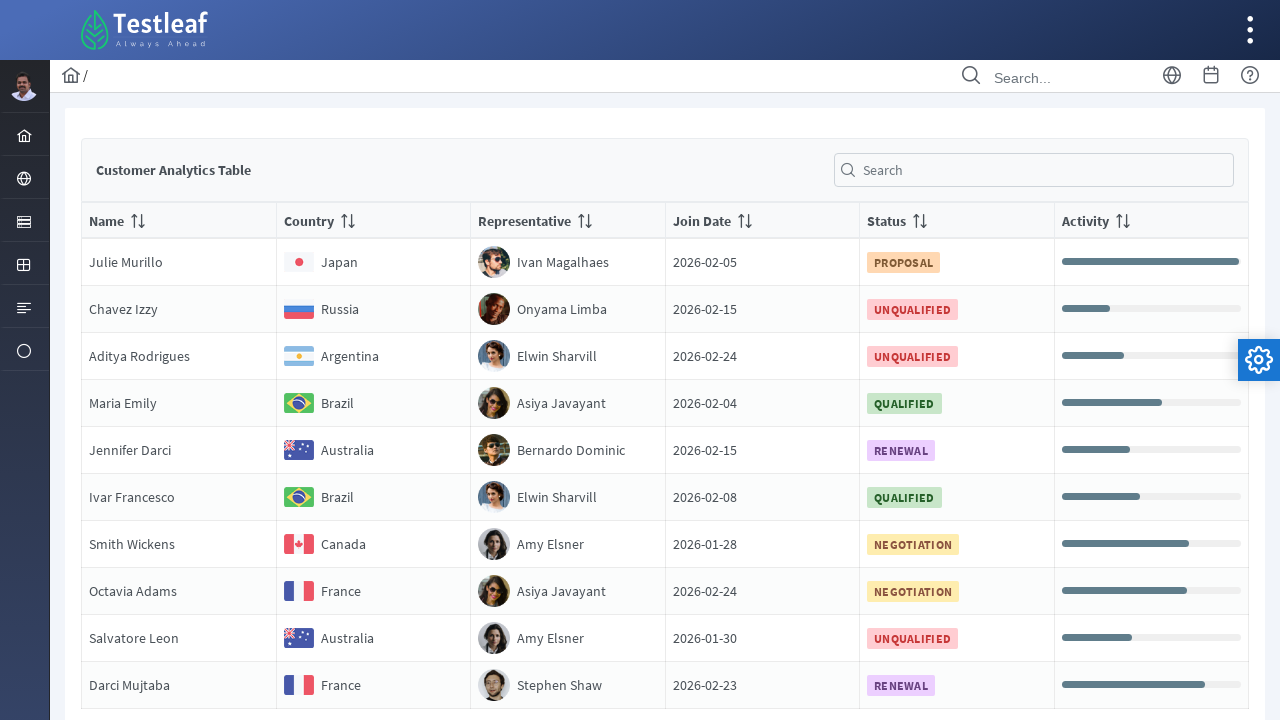

Retrieved text from row 7, column 4: 'Join Date2026-01-28'
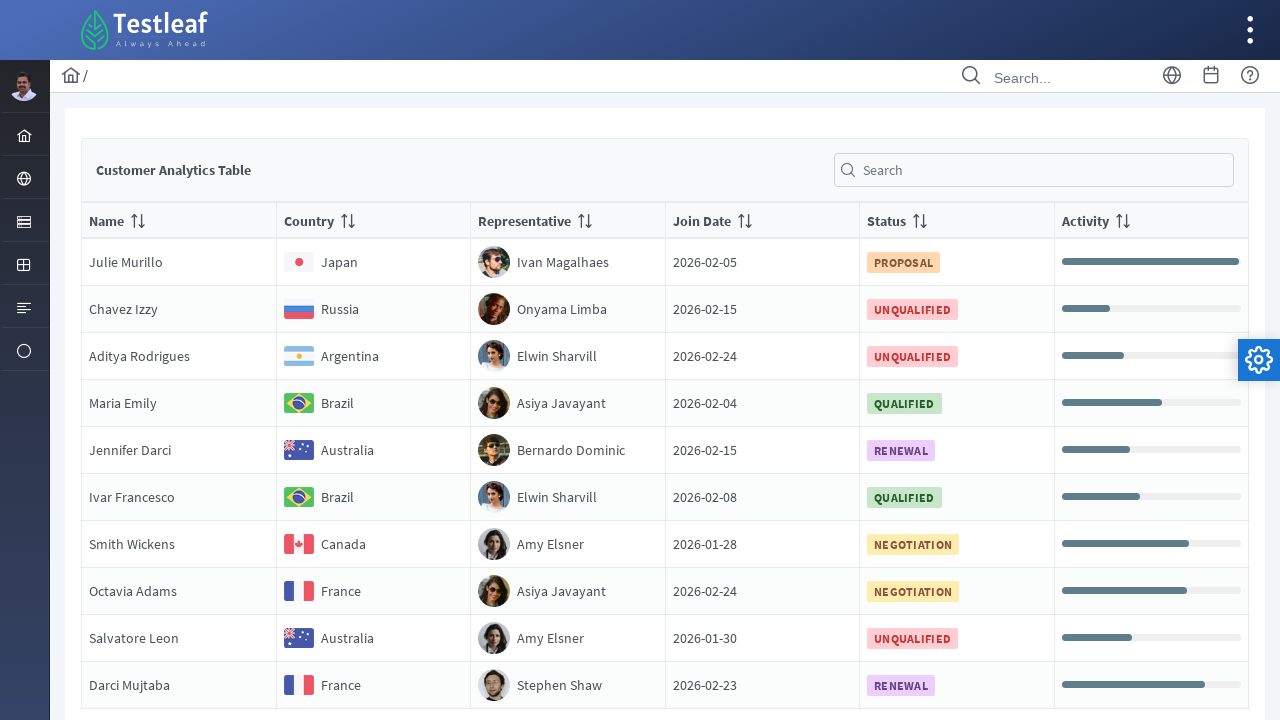

Retrieved text from row 7, column 5: 'Status
                                NEGOTIATION'
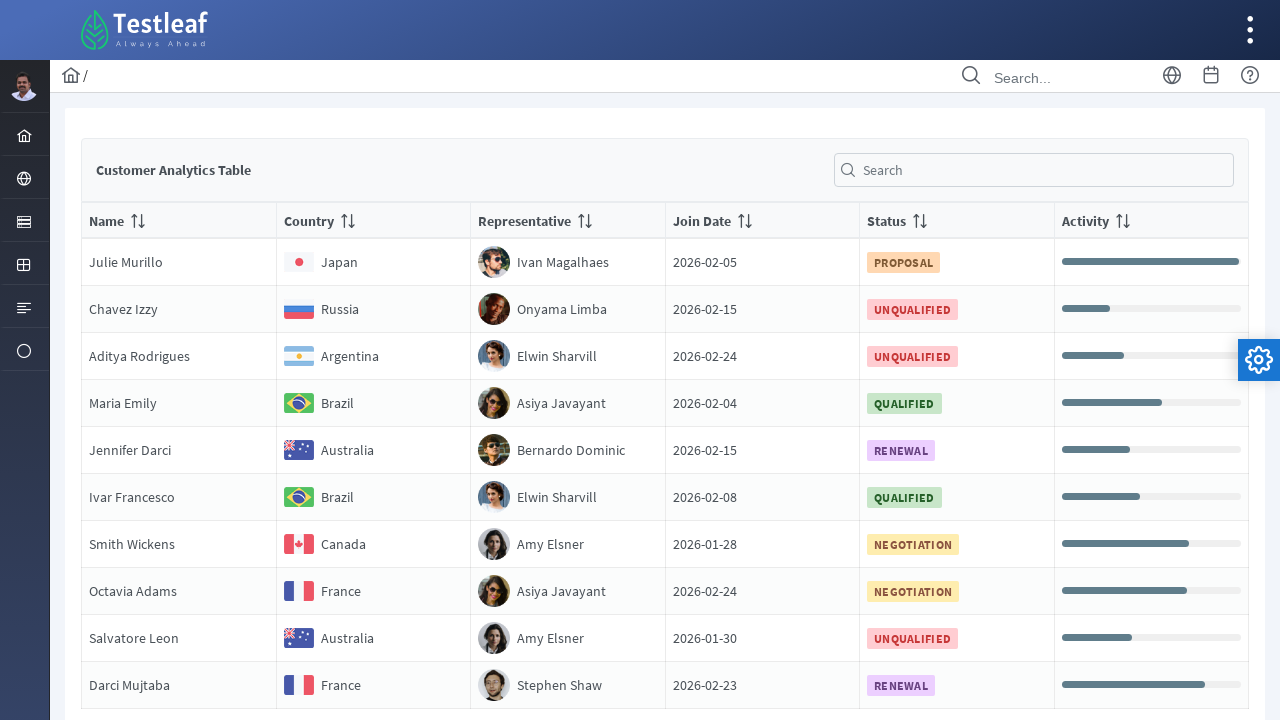

Retrieved text from row 8, column 1: 'NameOctavia Adams'
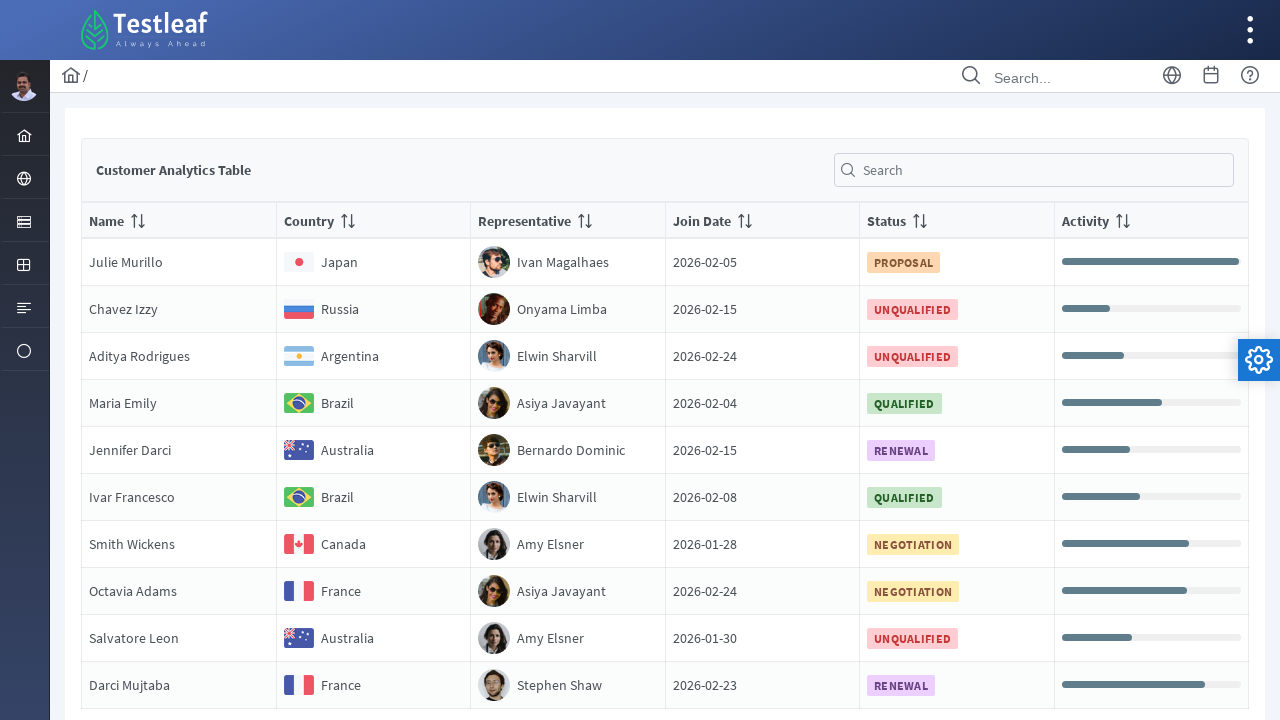

Retrieved text from row 8, column 2: 'Country
                                France'
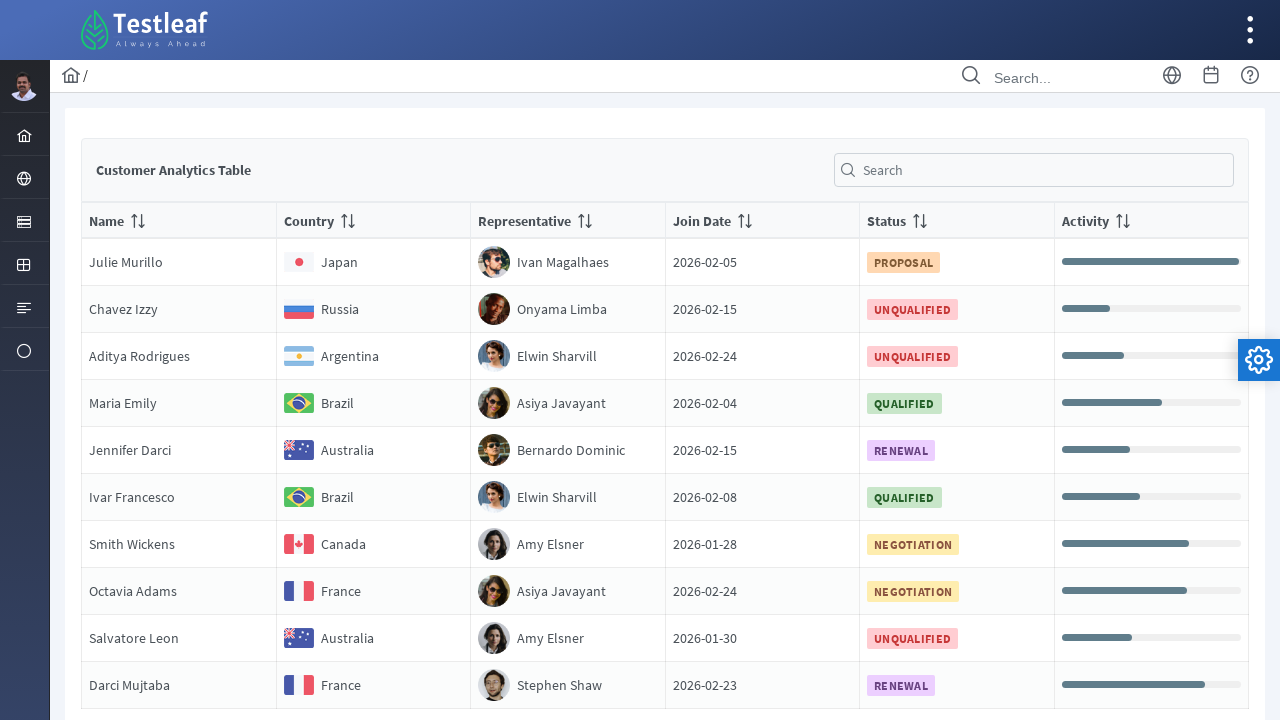

Retrieved text from row 8, column 3: 'RepresentativeAsiya Javayant'
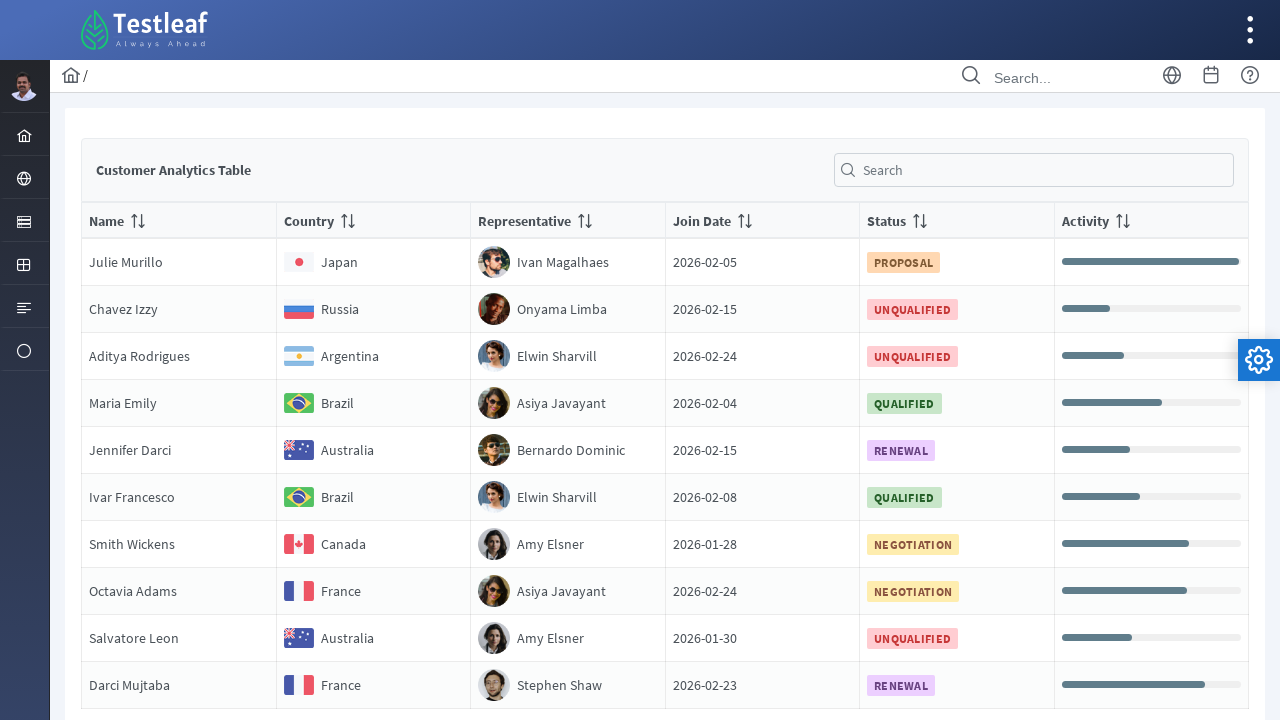

Retrieved text from row 8, column 4: 'Join Date2026-02-24'
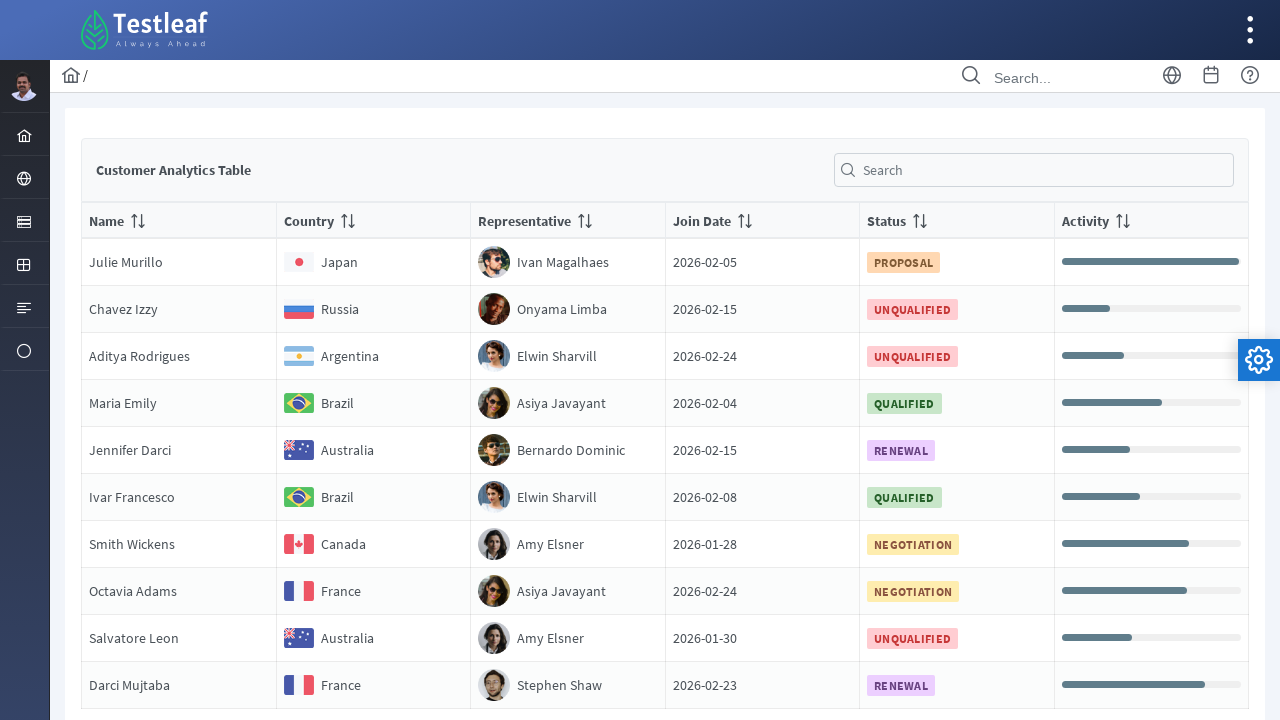

Retrieved text from row 8, column 5: 'Status
                                NEGOTIATION'
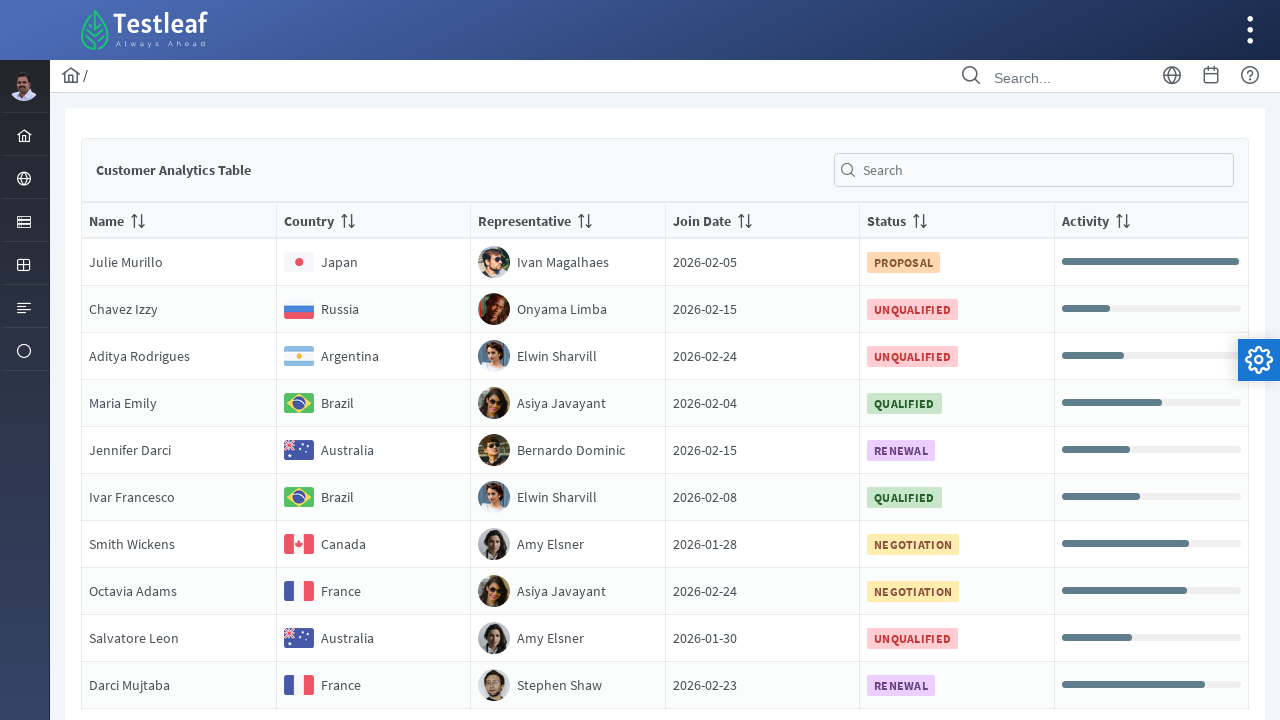

Retrieved text from row 9, column 1: 'NameSalvatore Leon'
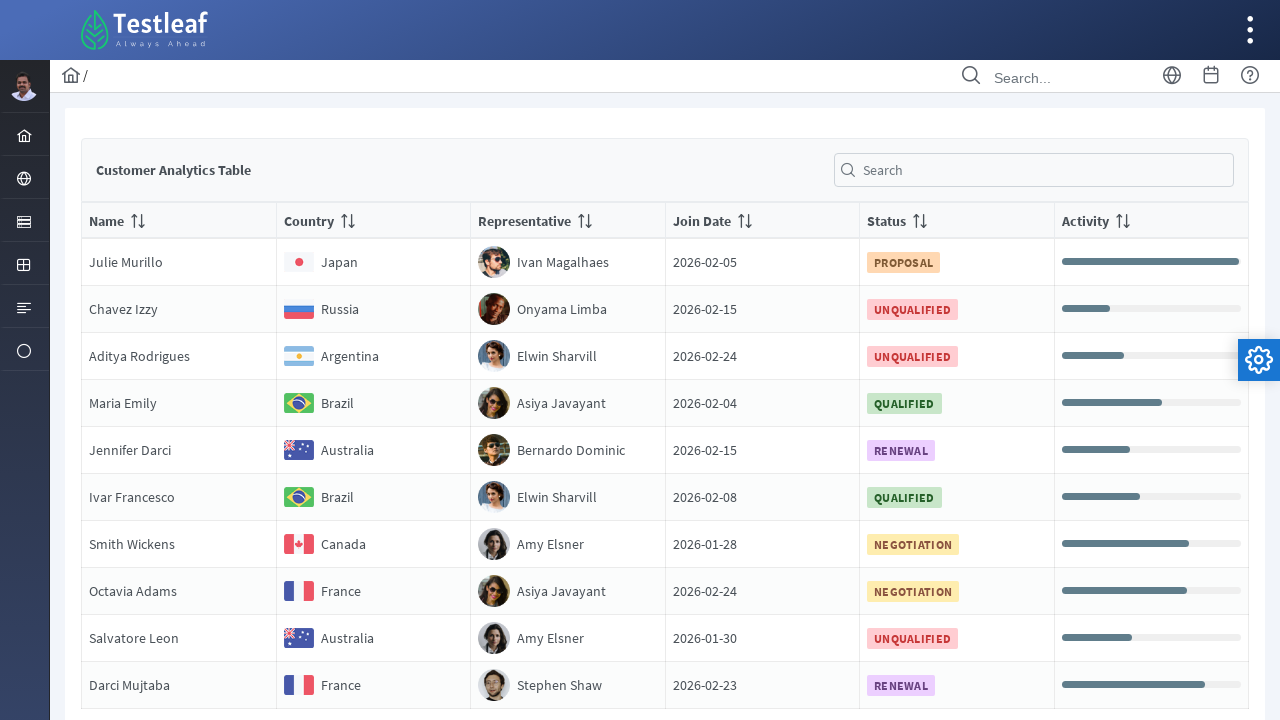

Retrieved text from row 9, column 2: 'Country
                                Australia'
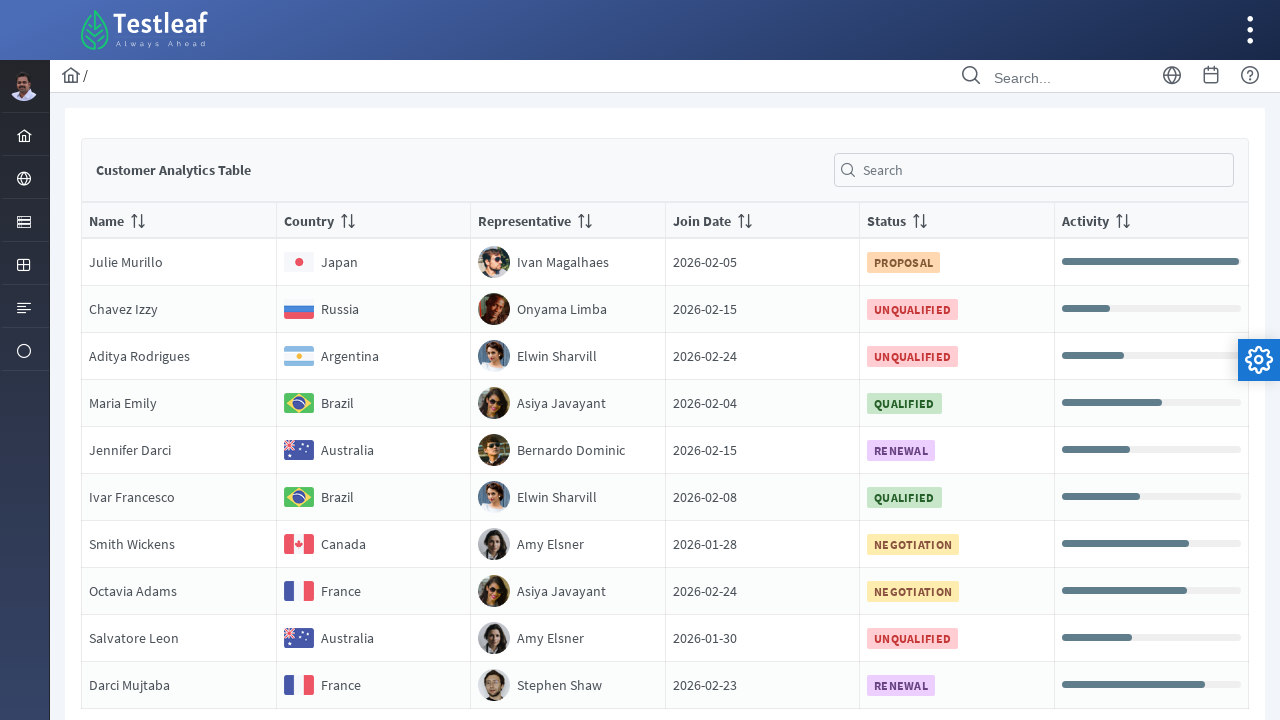

Retrieved text from row 9, column 3: 'RepresentativeAmy Elsner'
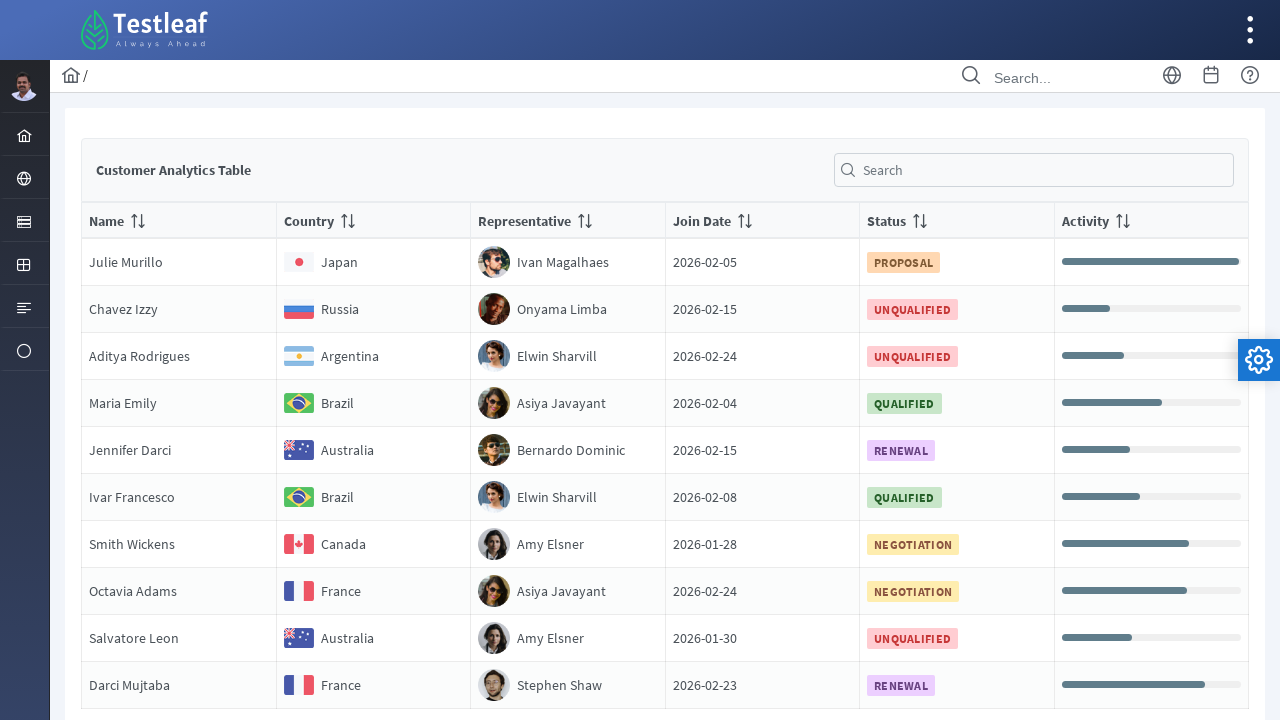

Retrieved text from row 9, column 4: 'Join Date2026-01-30'
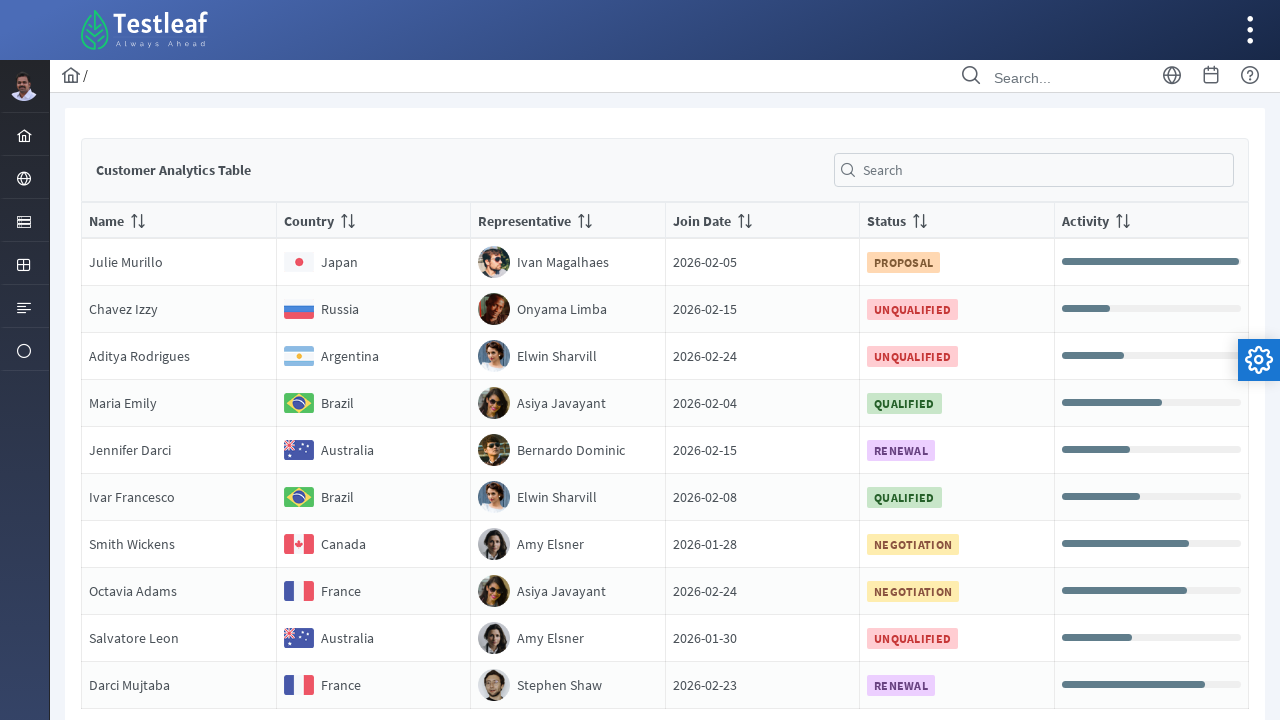

Retrieved text from row 9, column 5: 'Status
                                UNQUALIFIED'
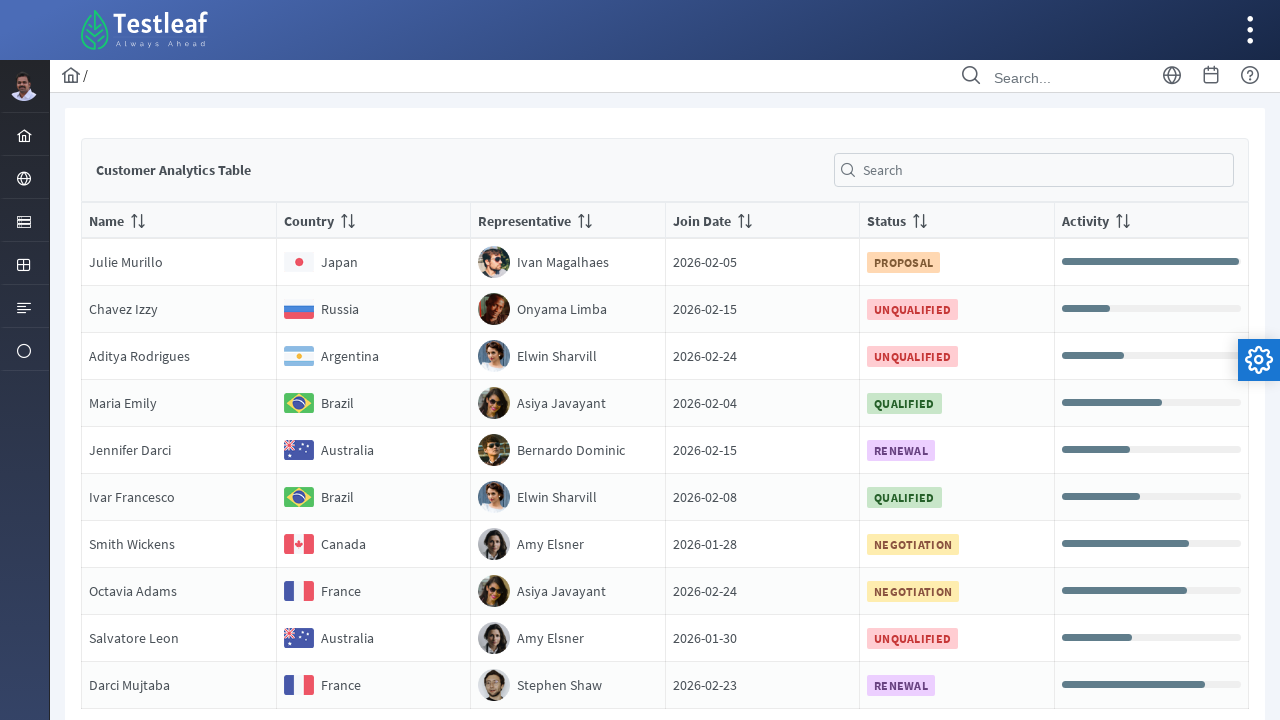

Retrieved text from row 10, column 1: 'NameDarci Mujtaba'
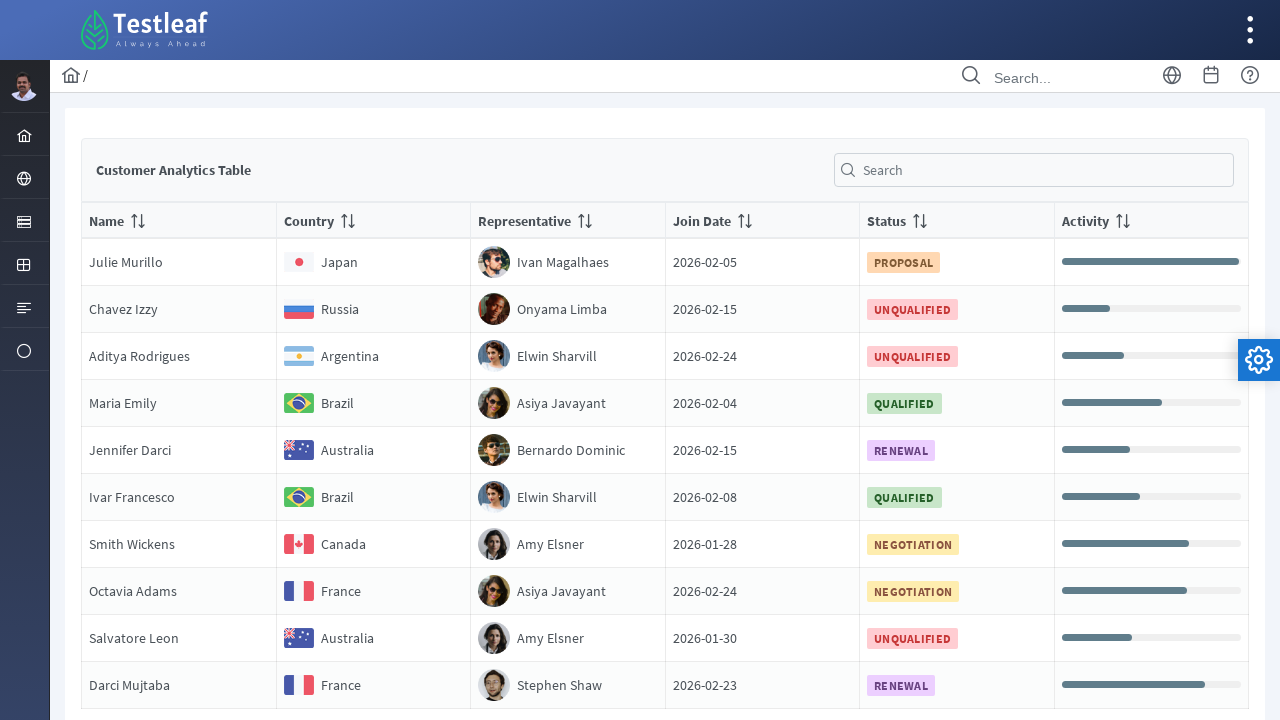

Retrieved text from row 10, column 2: 'Country
                                France'
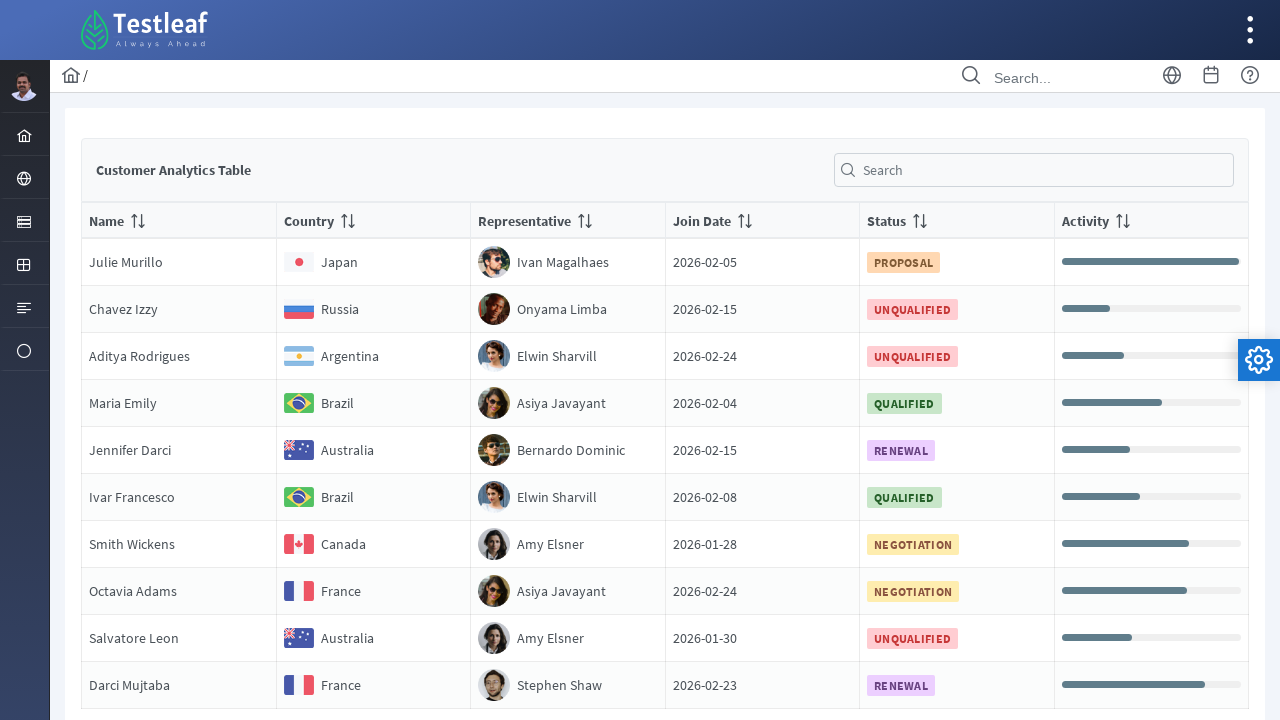

Retrieved text from row 10, column 3: 'RepresentativeStephen Shaw'
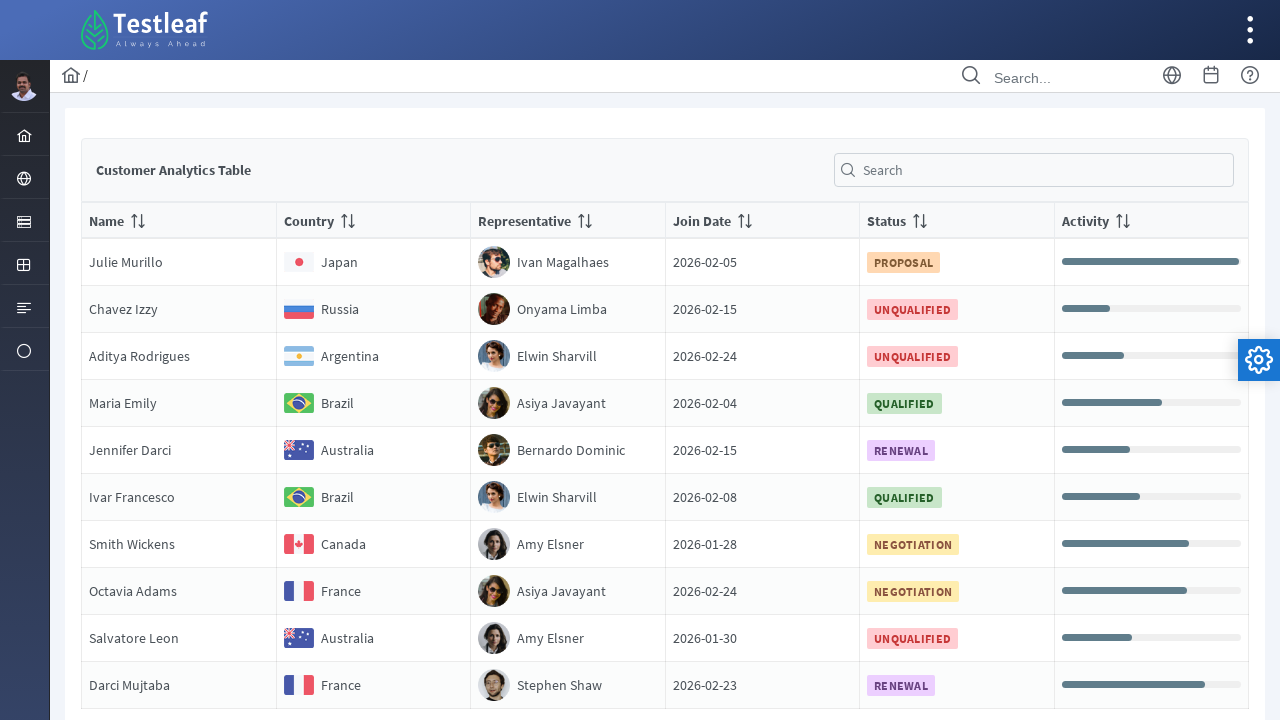

Retrieved text from row 10, column 4: 'Join Date2026-02-23'
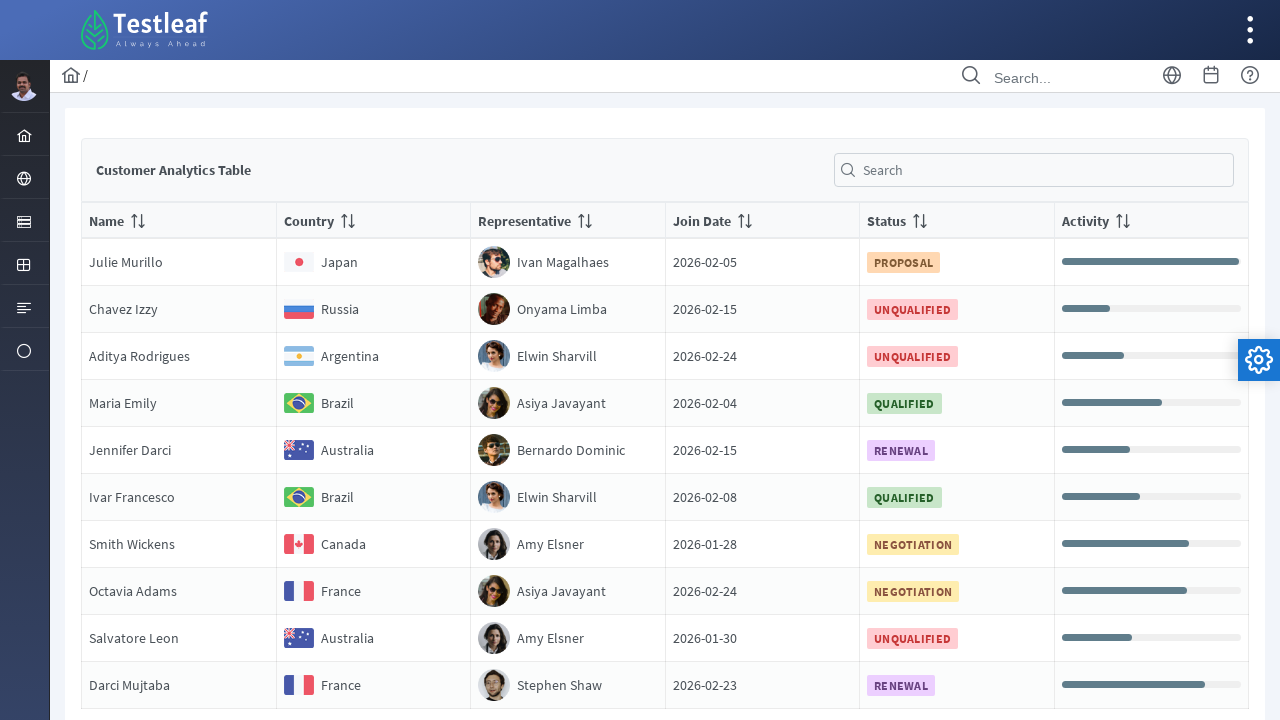

Retrieved text from row 10, column 5: 'Status
                                RENEWAL'
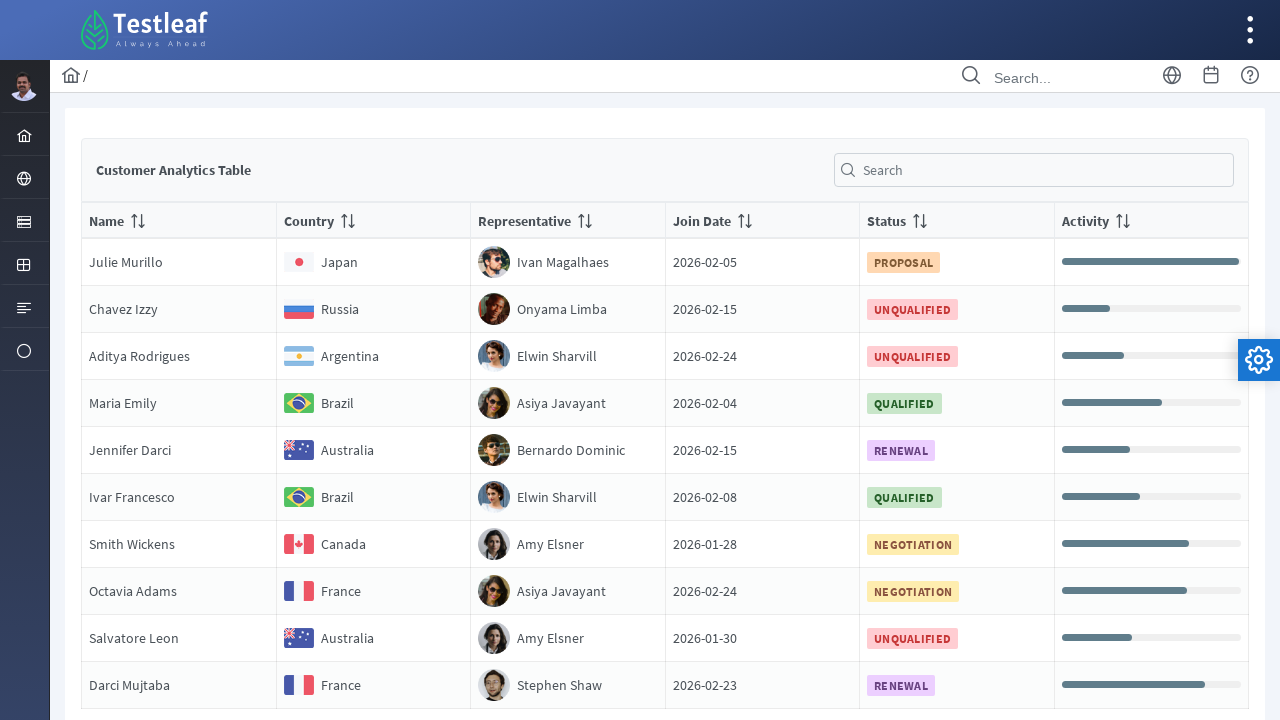

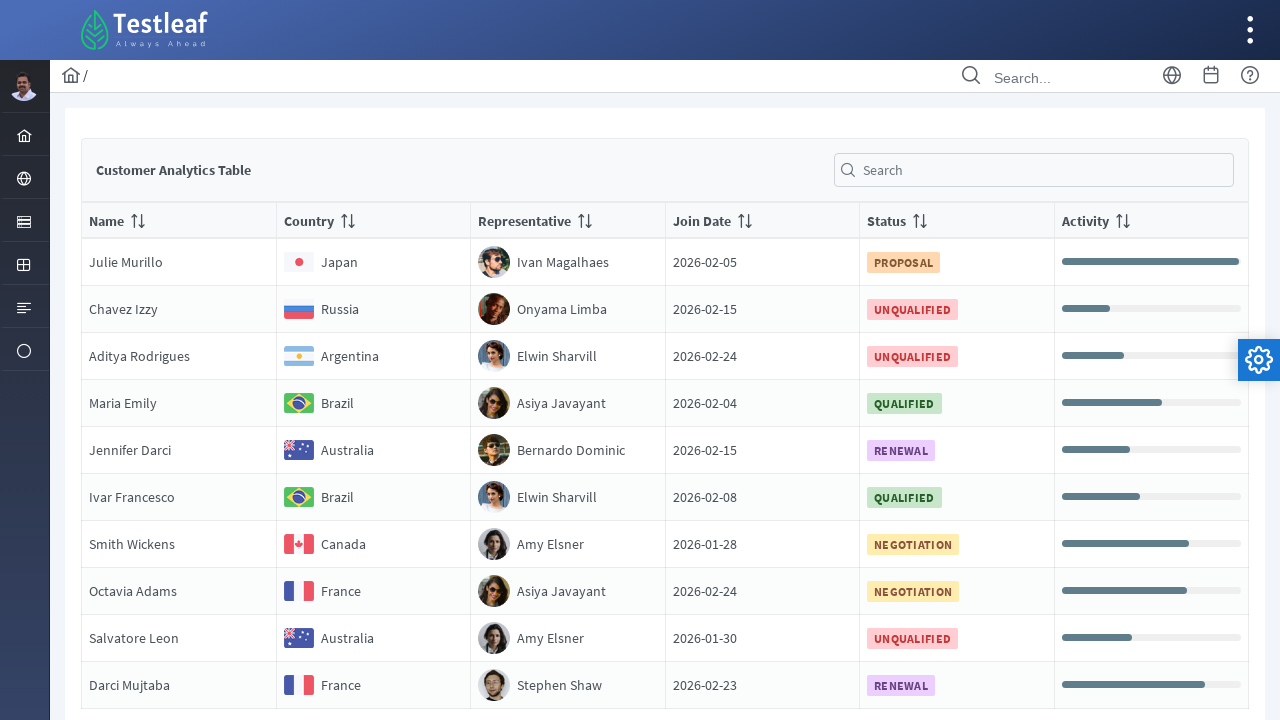